Tests the MUI Checkbox component demo page by finding all checkbox elements and clicking on each checkbox that is enabled and not already checked to verify interaction functionality.

Starting URL: https://mui.com/material-ui/react-checkbox/#basic-checkboxes

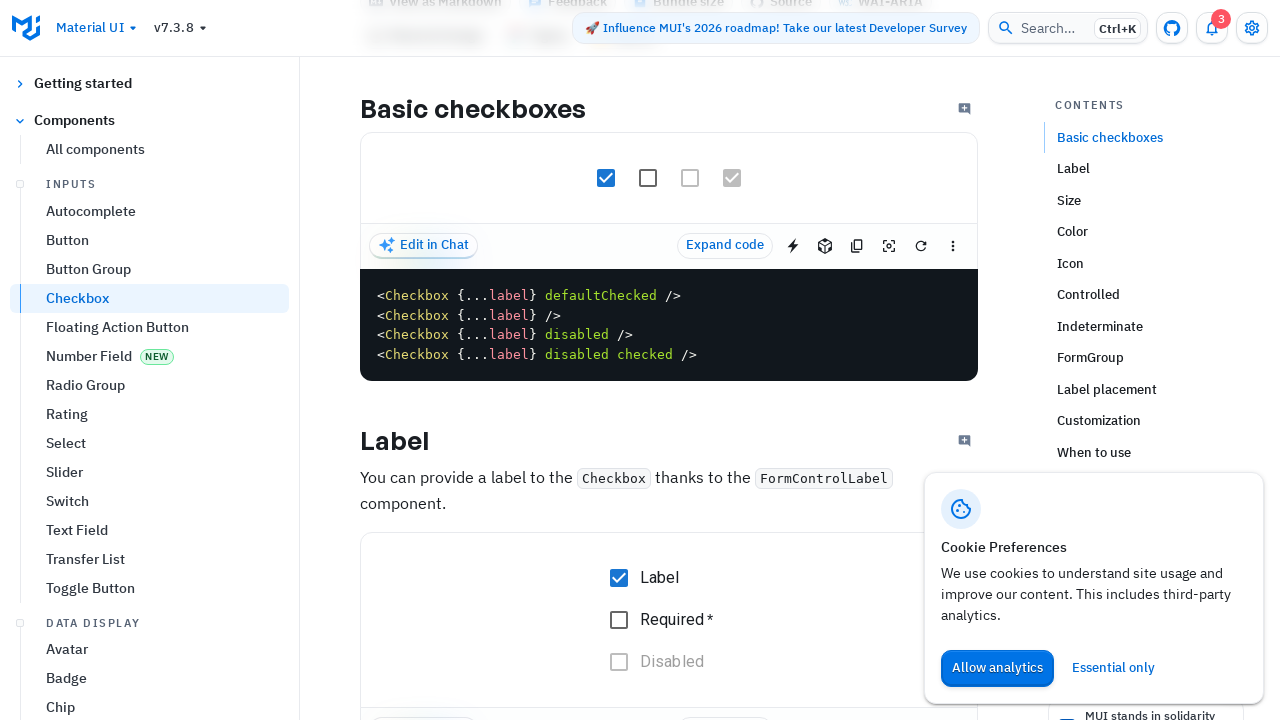

Waited for checkbox demo elements to be present
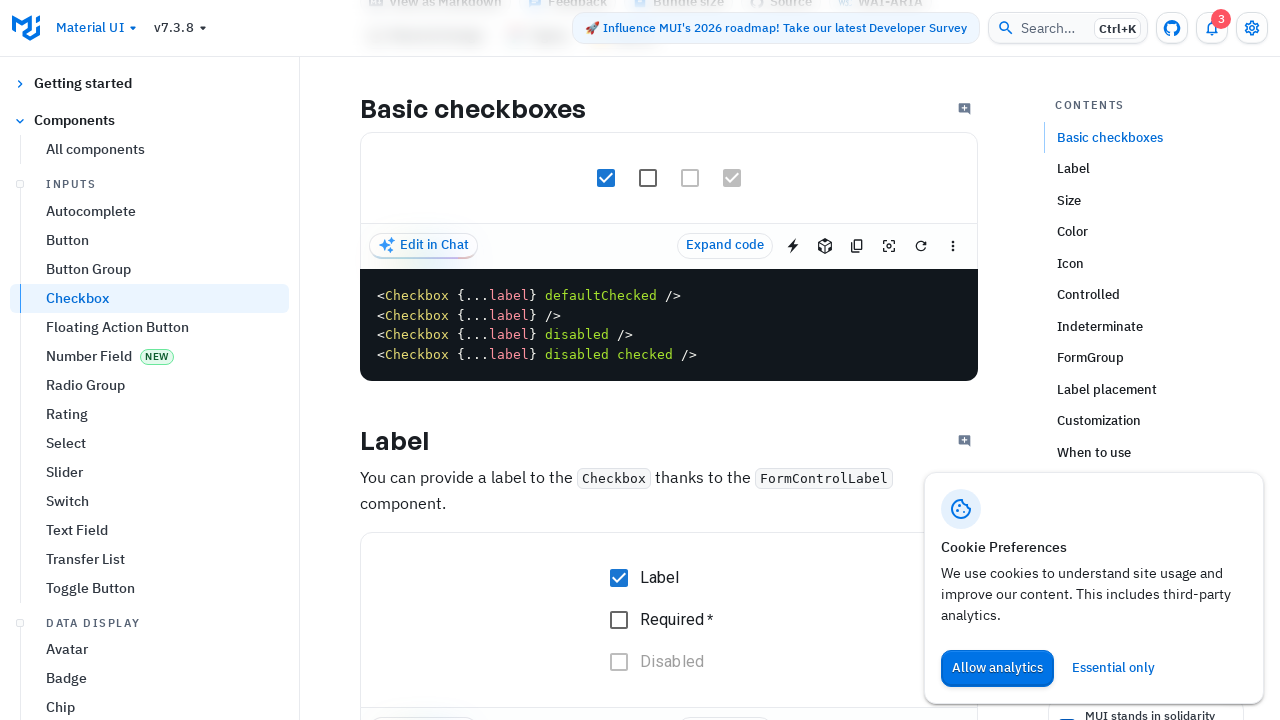

Located all checkbox demo elements
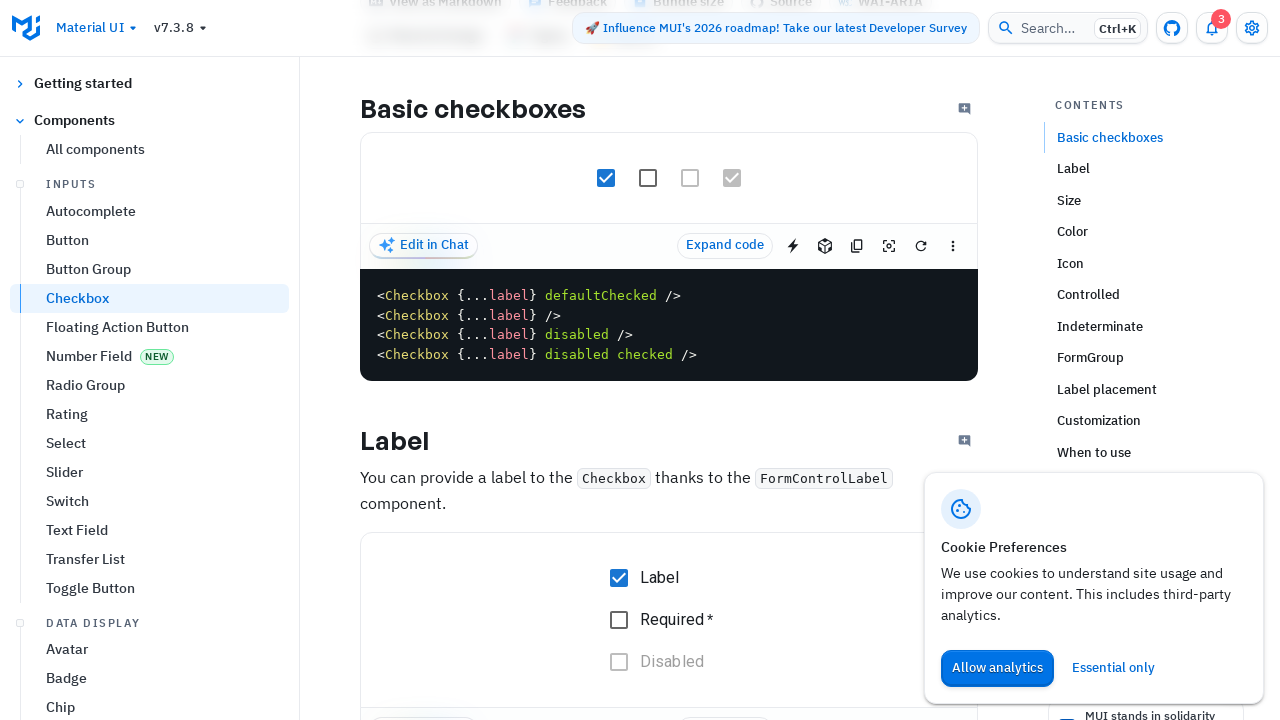

Found 17 checkbox elements
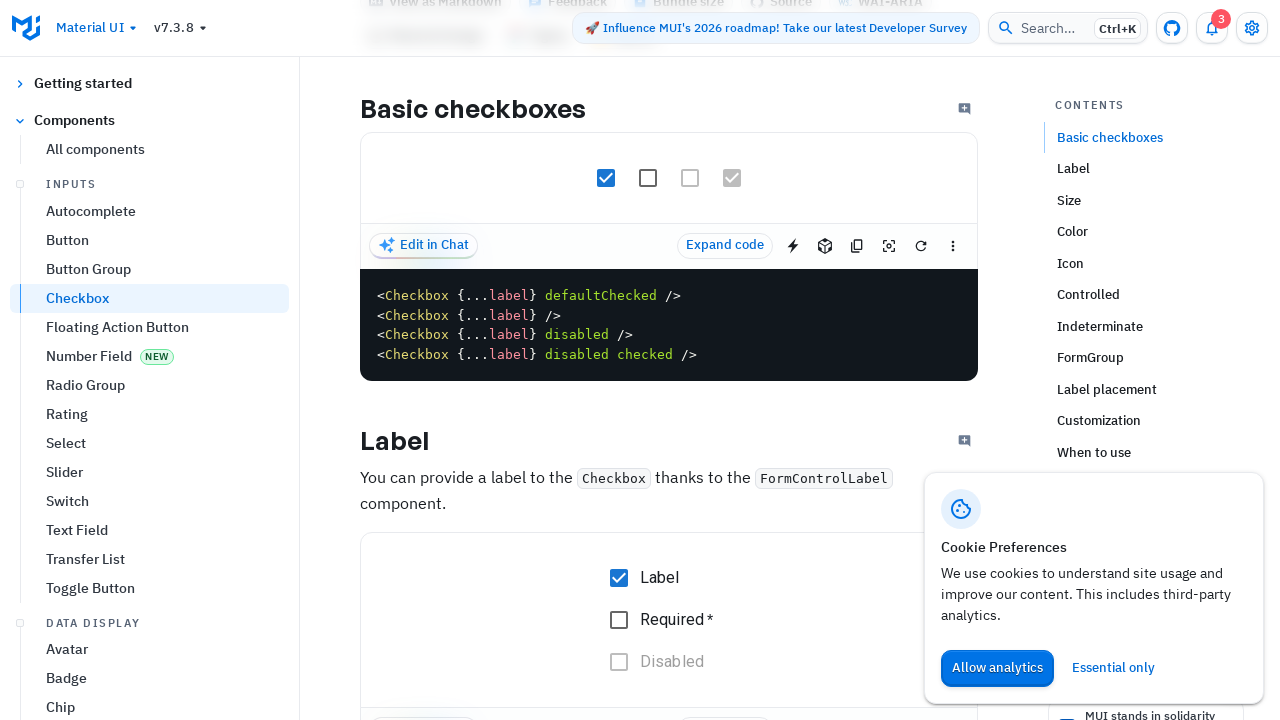

Selected checkbox at index 0
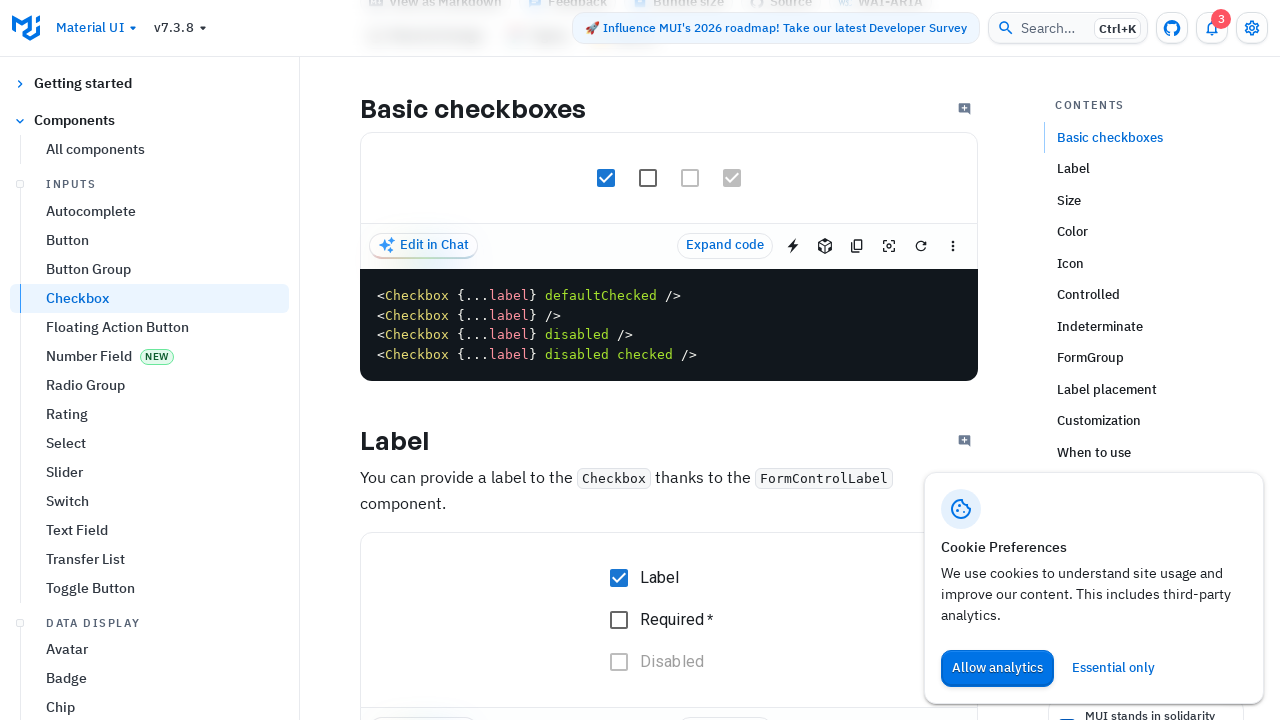

Checked if checkbox 0 is disabled: False
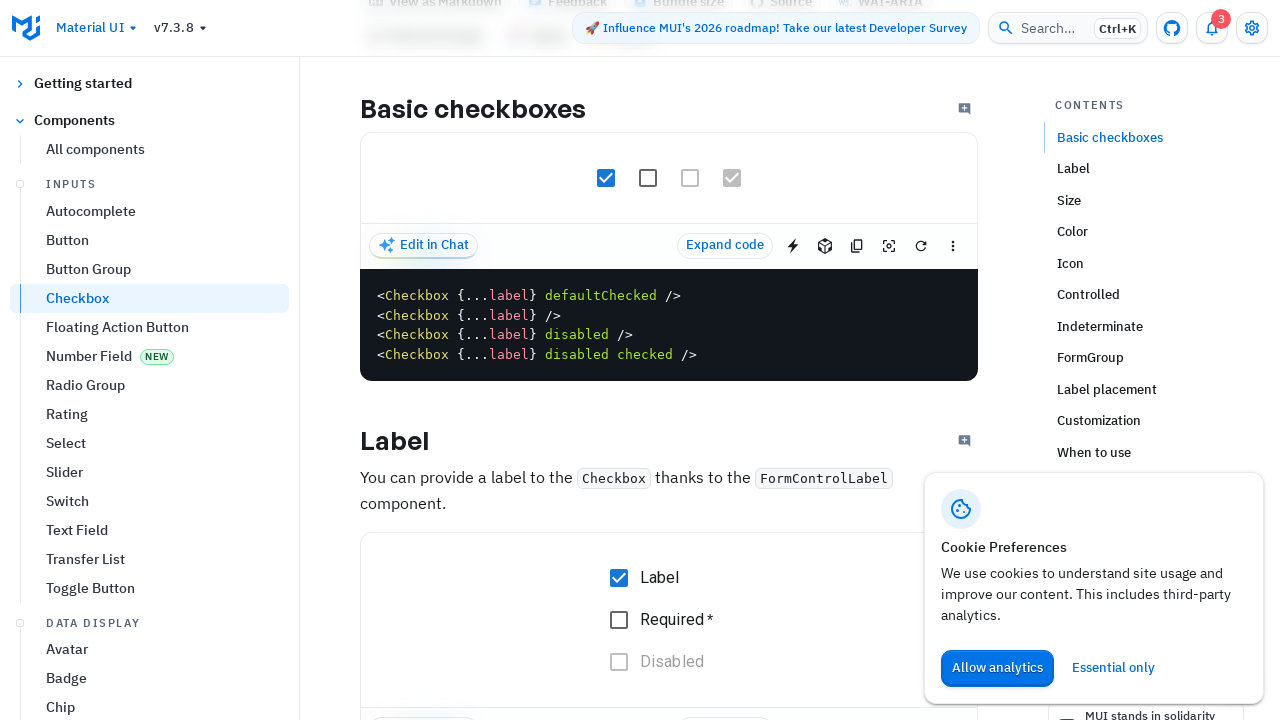

Checked if checkbox 0 is already checked: True
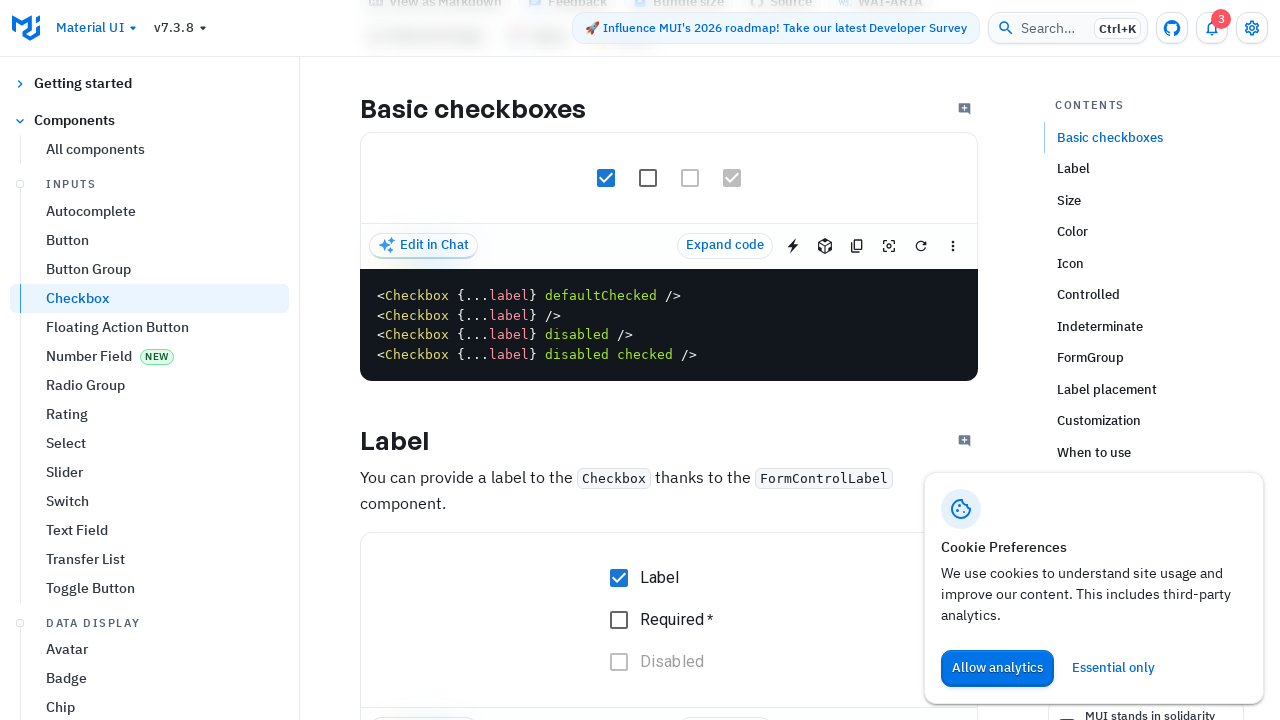

Selected checkbox at index 1
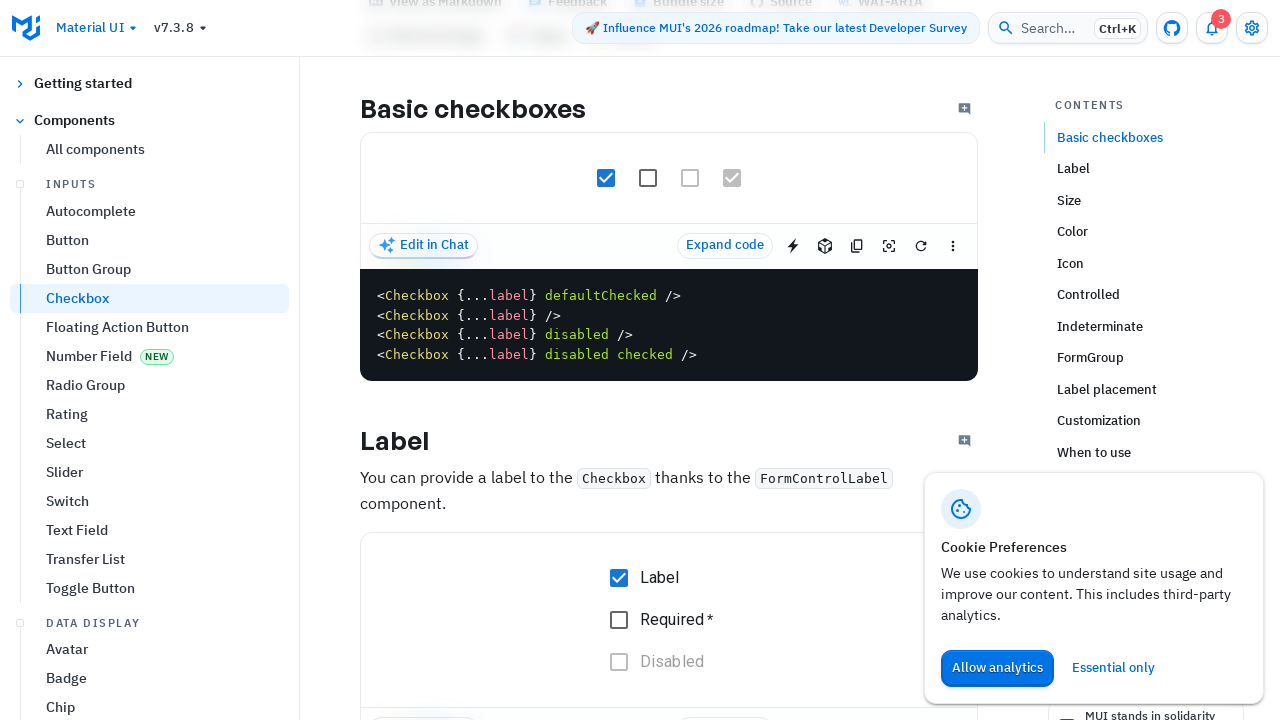

Checked if checkbox 1 is disabled: False
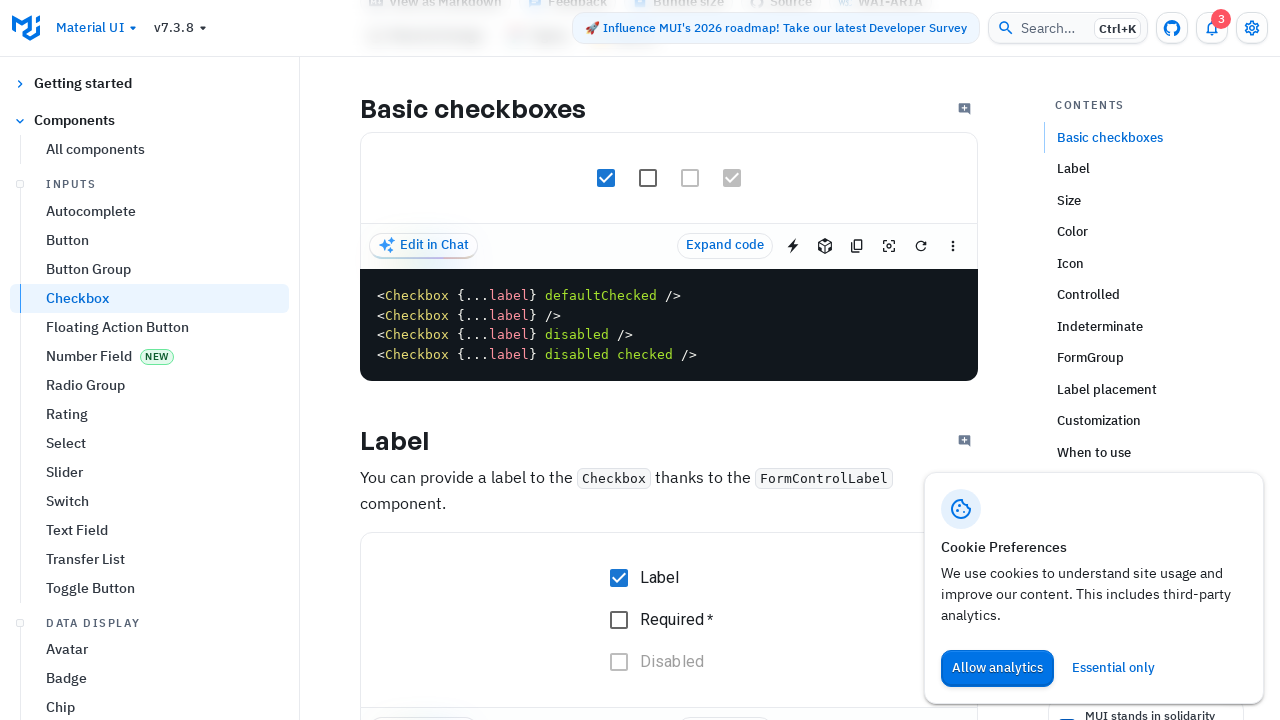

Checked if checkbox 1 is already checked: False
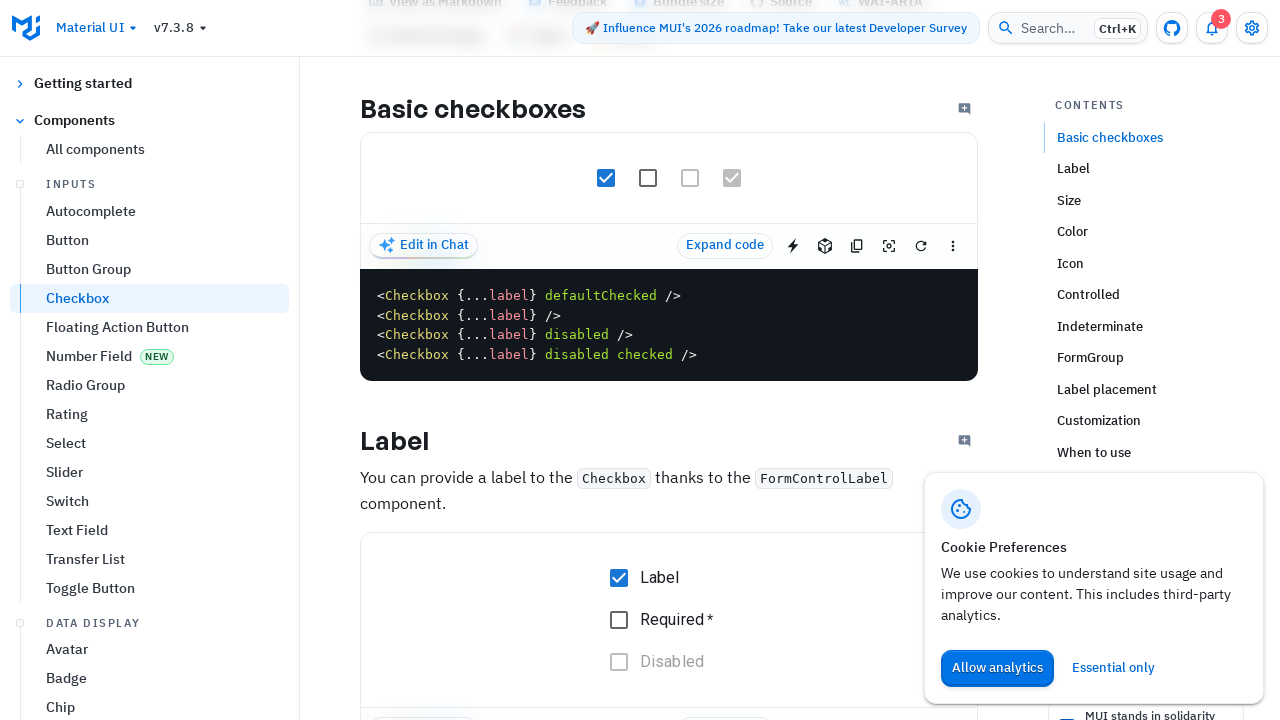

Clicked enabled unchecked checkbox at index 1 at (648, 178) on [aria-label="Checkbox demo"] >> nth=1
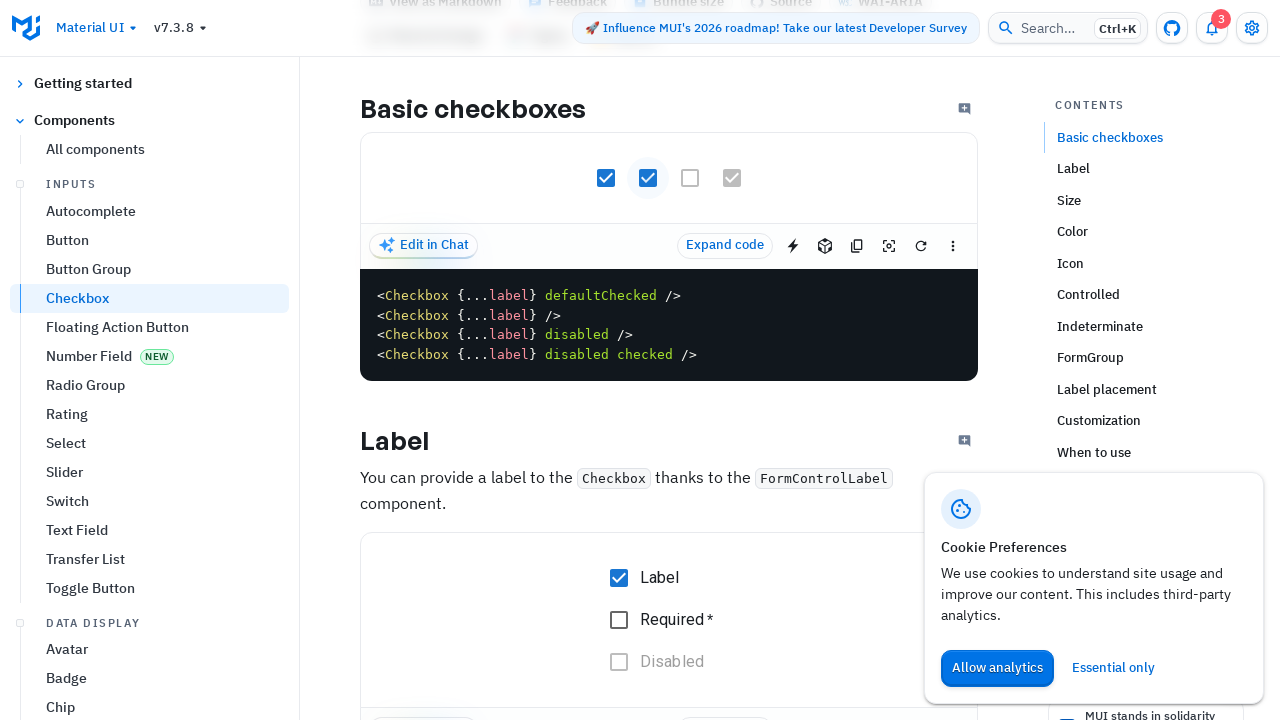

Selected checkbox at index 2
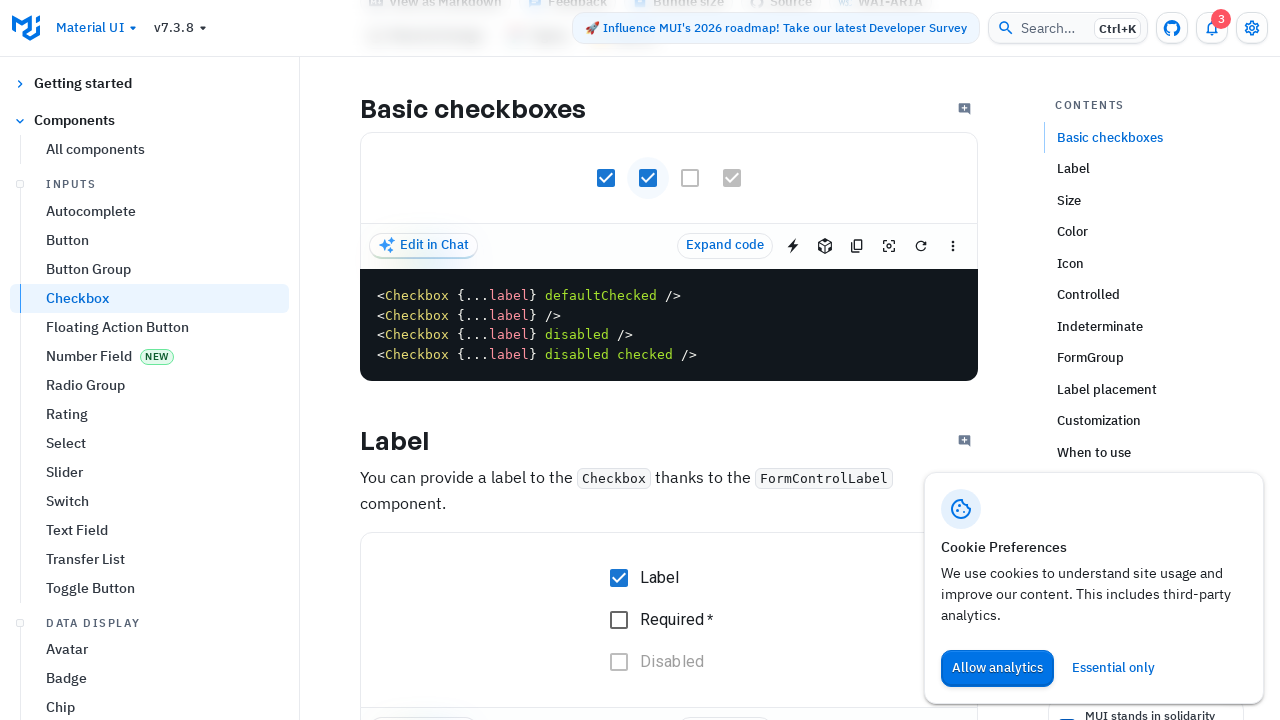

Checked if checkbox 2 is disabled: True
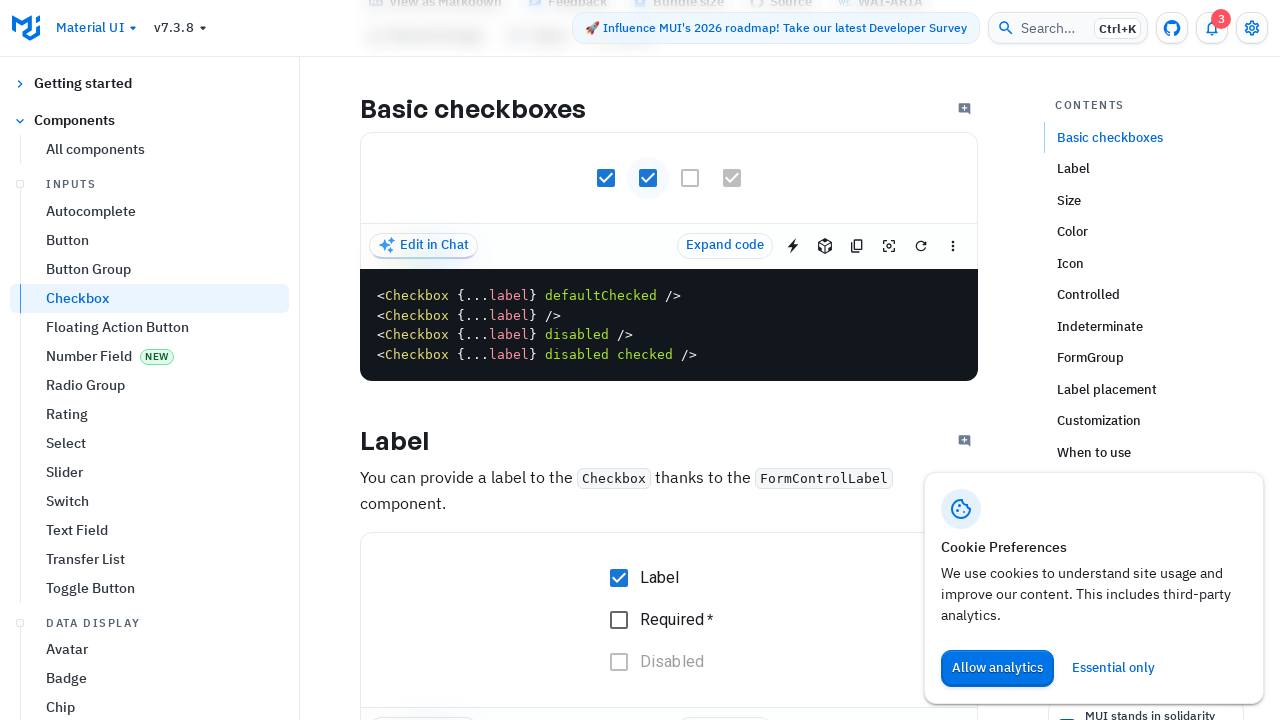

Checked if checkbox 2 is already checked: False
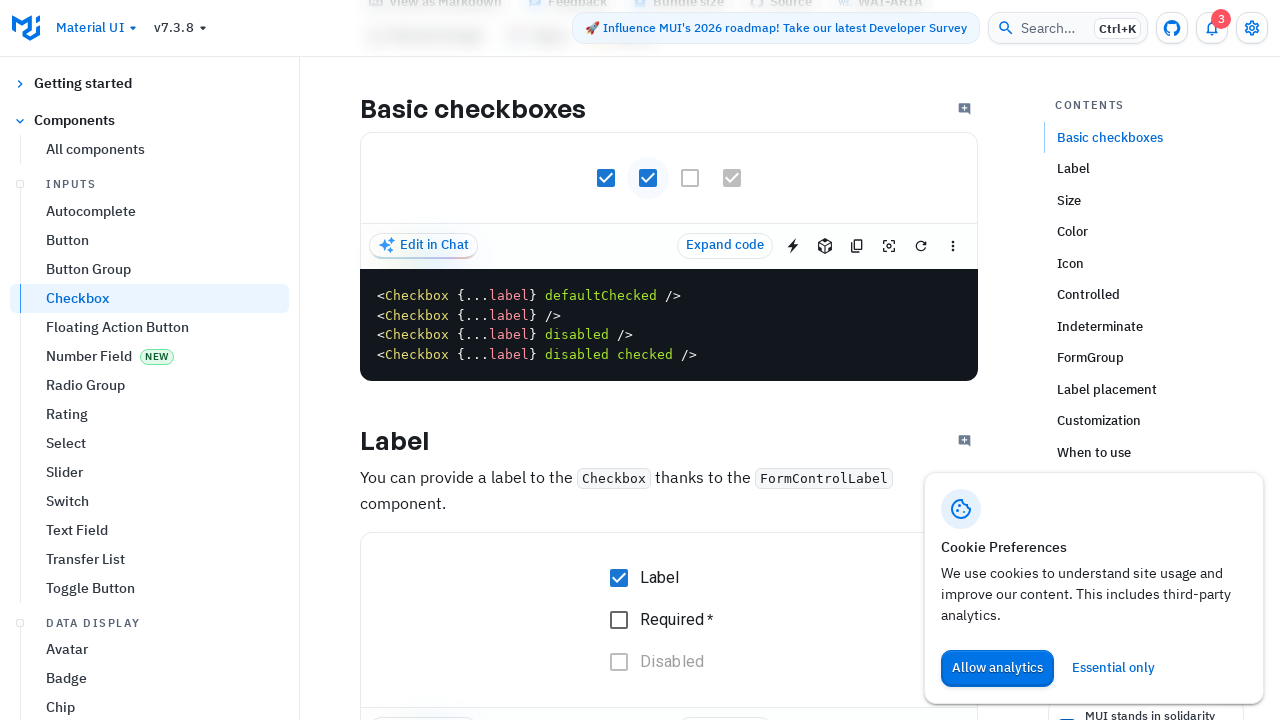

Selected checkbox at index 3
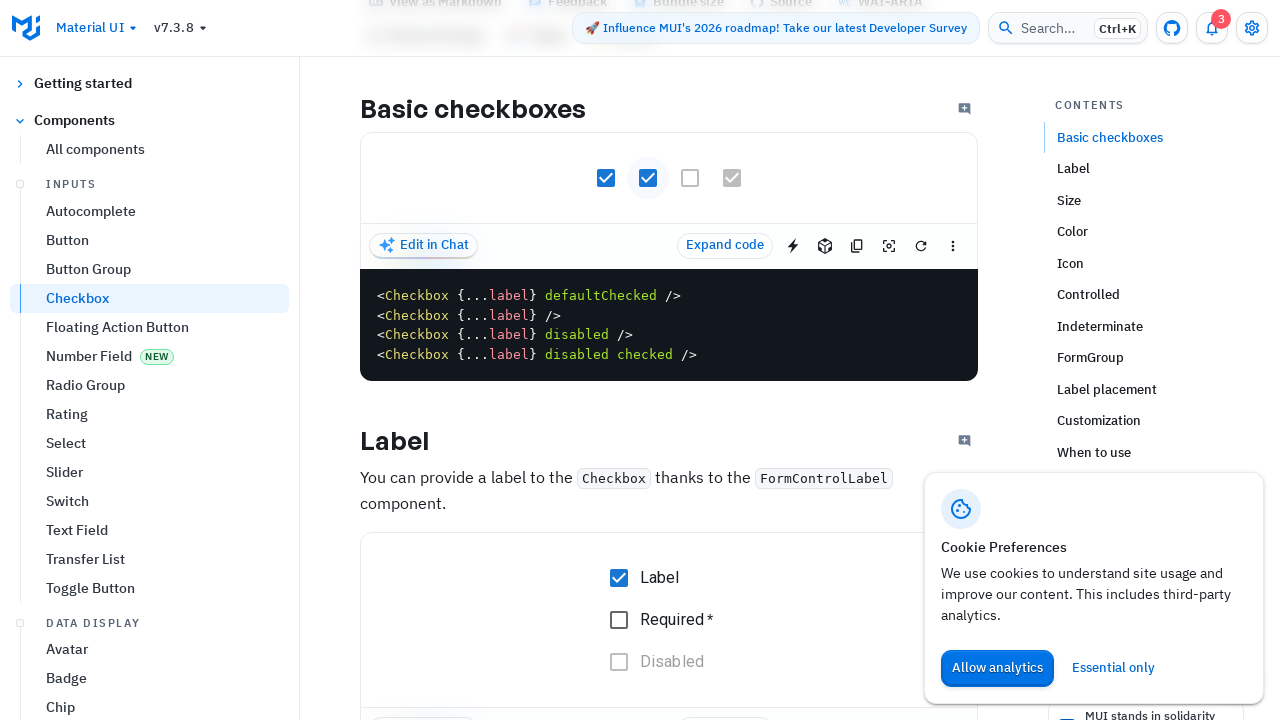

Checked if checkbox 3 is disabled: True
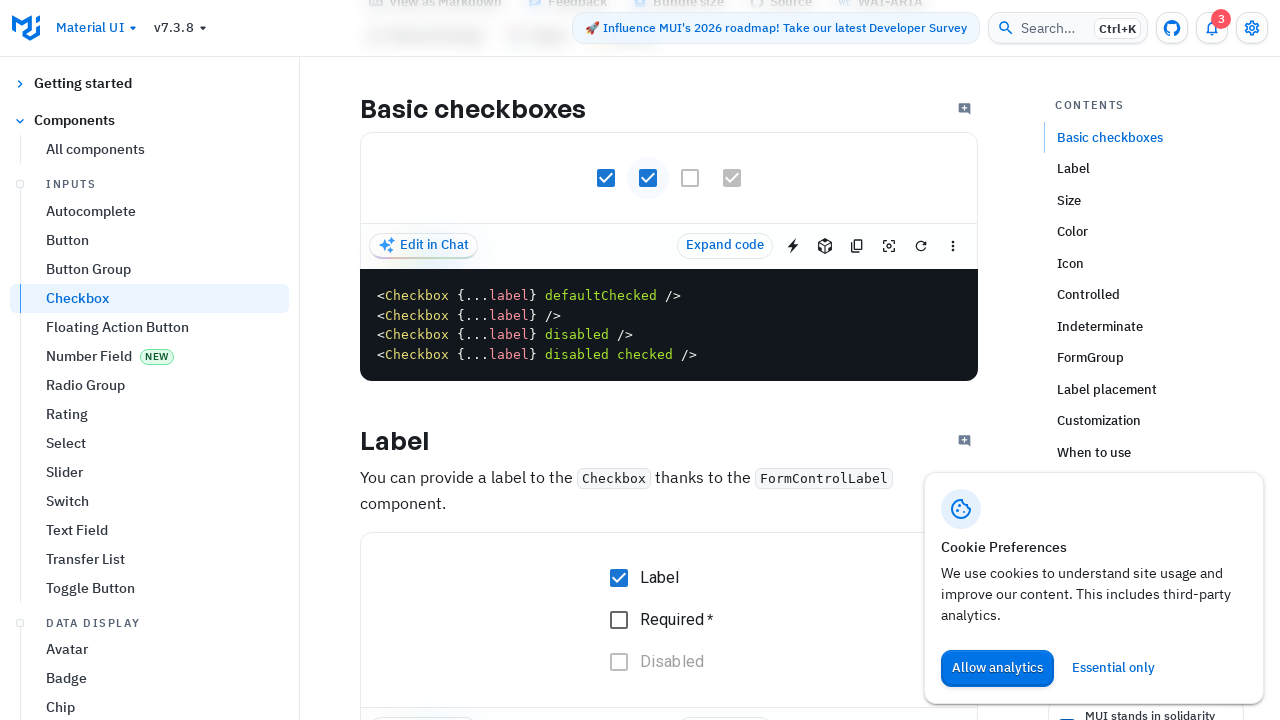

Checked if checkbox 3 is already checked: True
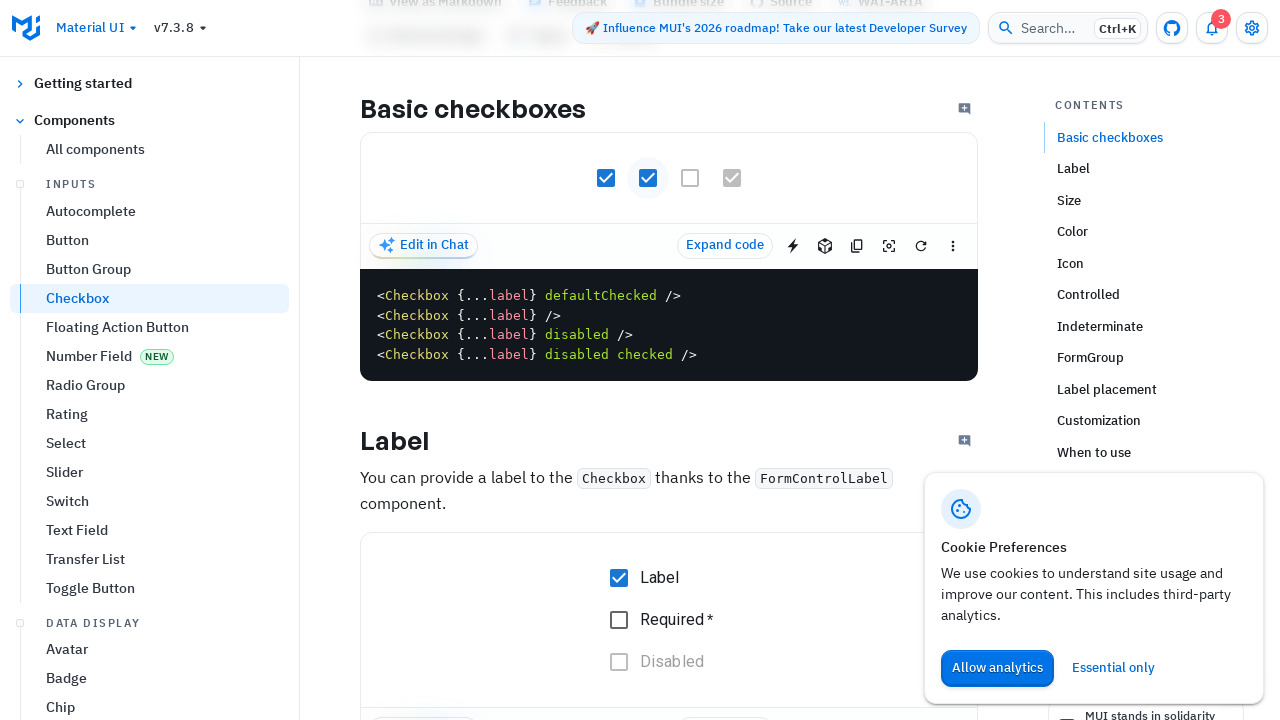

Selected checkbox at index 4
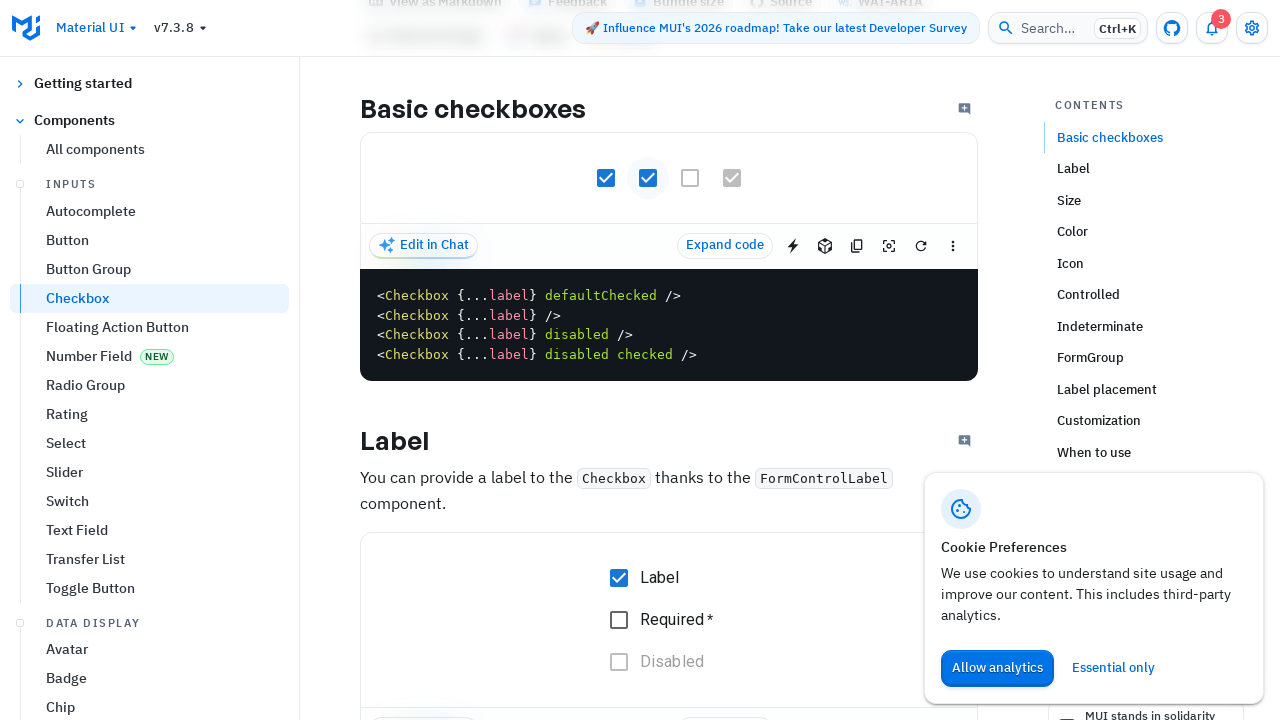

Checked if checkbox 4 is disabled: False
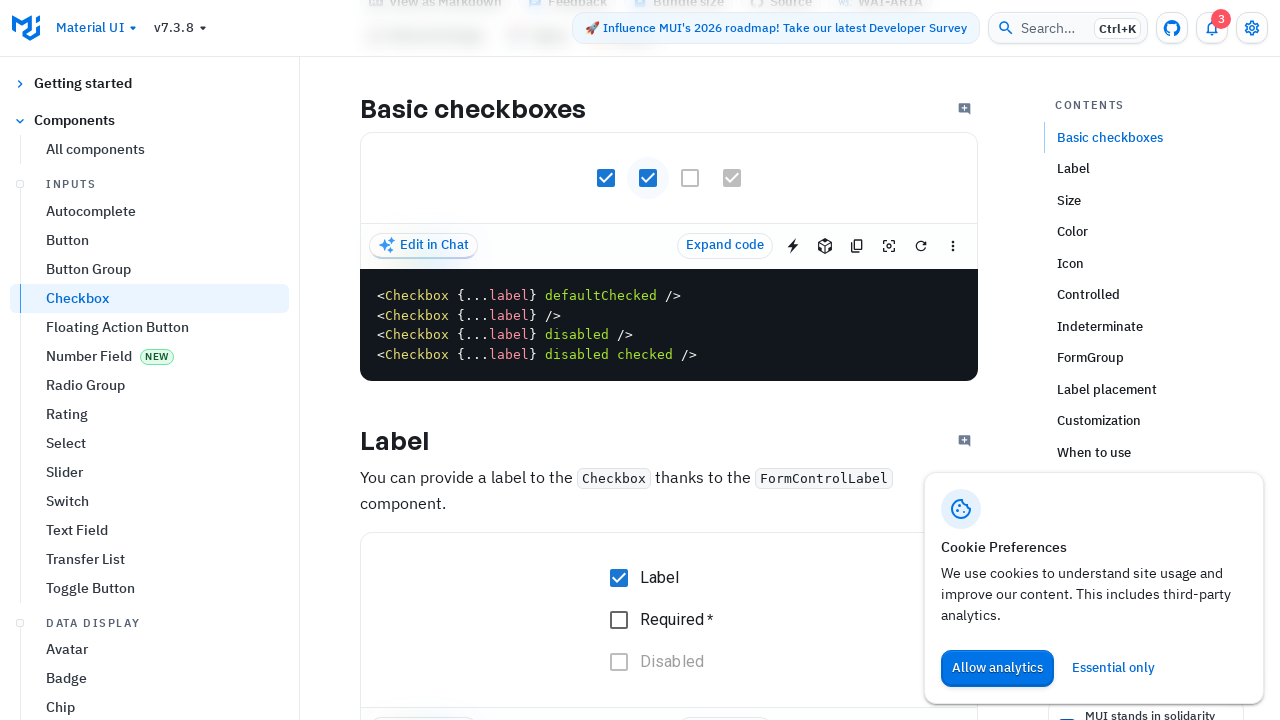

Checked if checkbox 4 is already checked: True
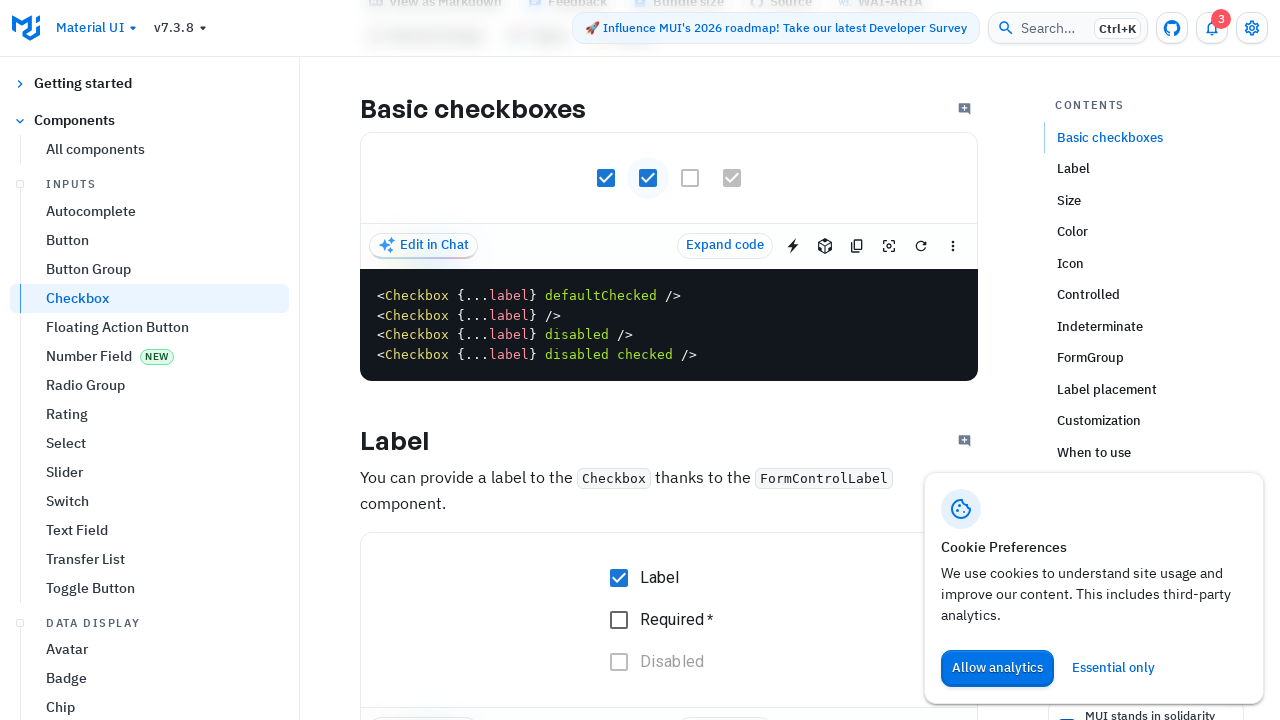

Selected checkbox at index 5
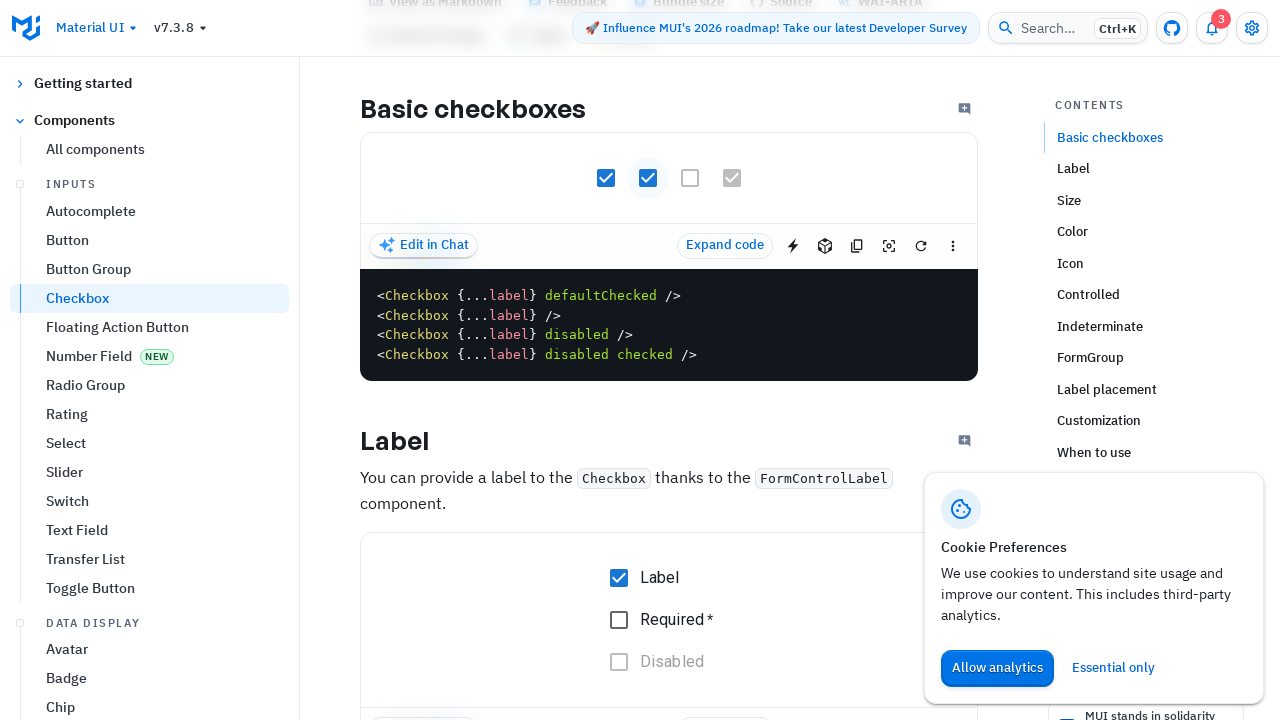

Checked if checkbox 5 is disabled: False
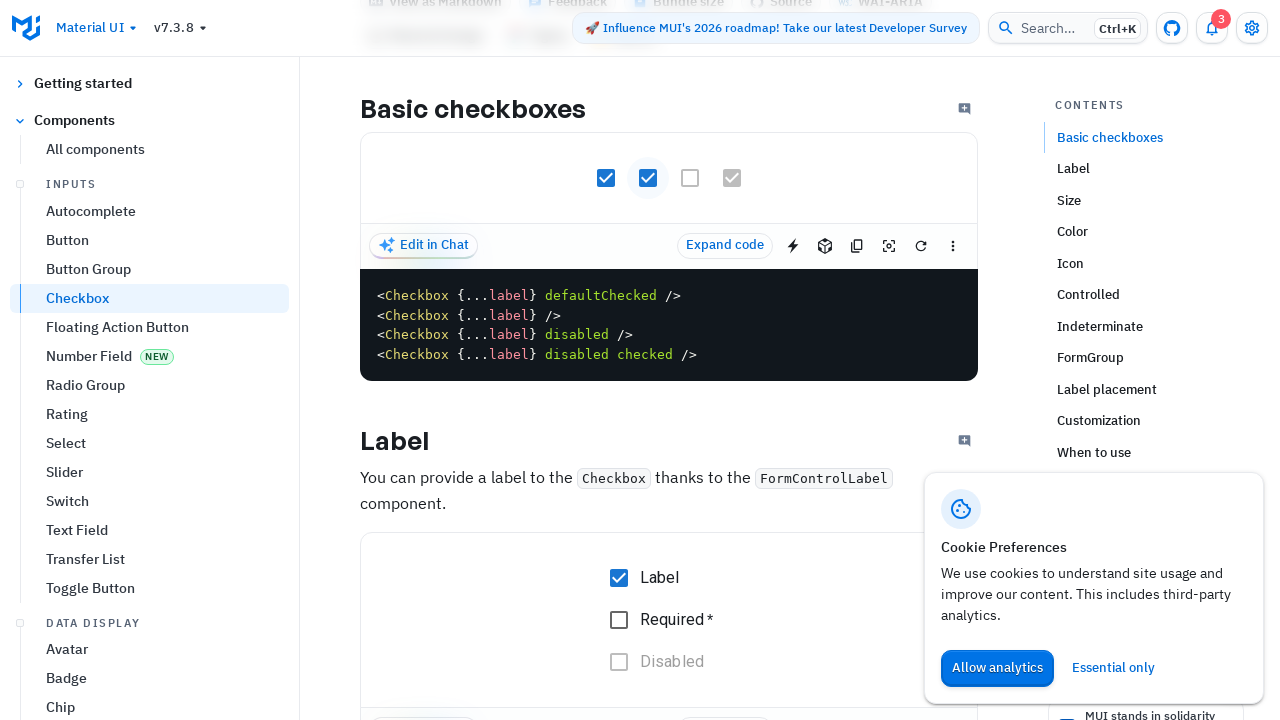

Checked if checkbox 5 is already checked: True
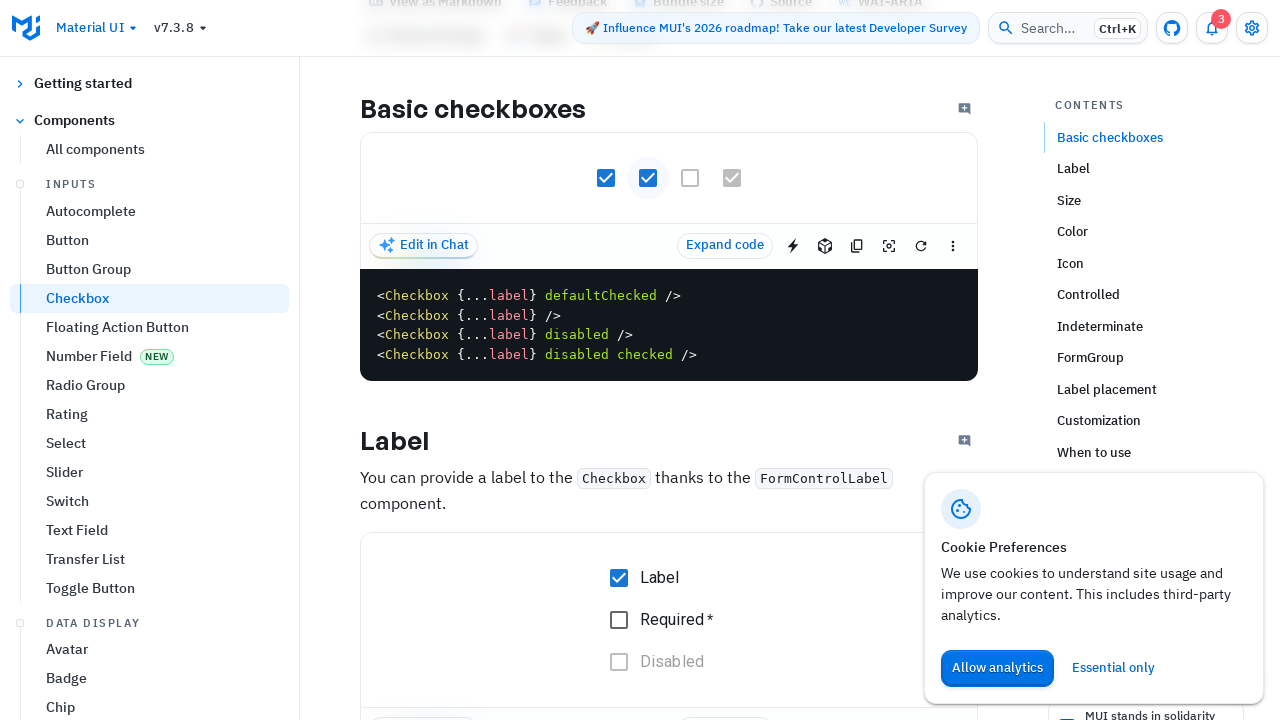

Selected checkbox at index 6
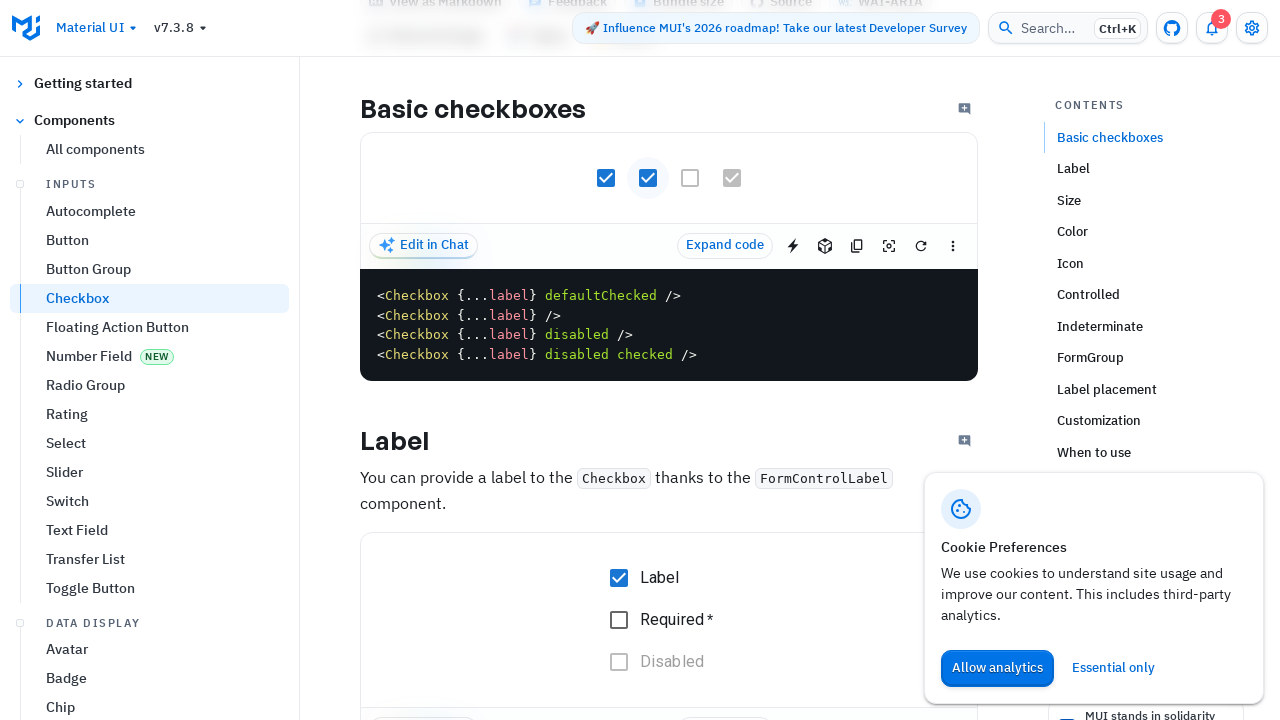

Checked if checkbox 6 is disabled: False
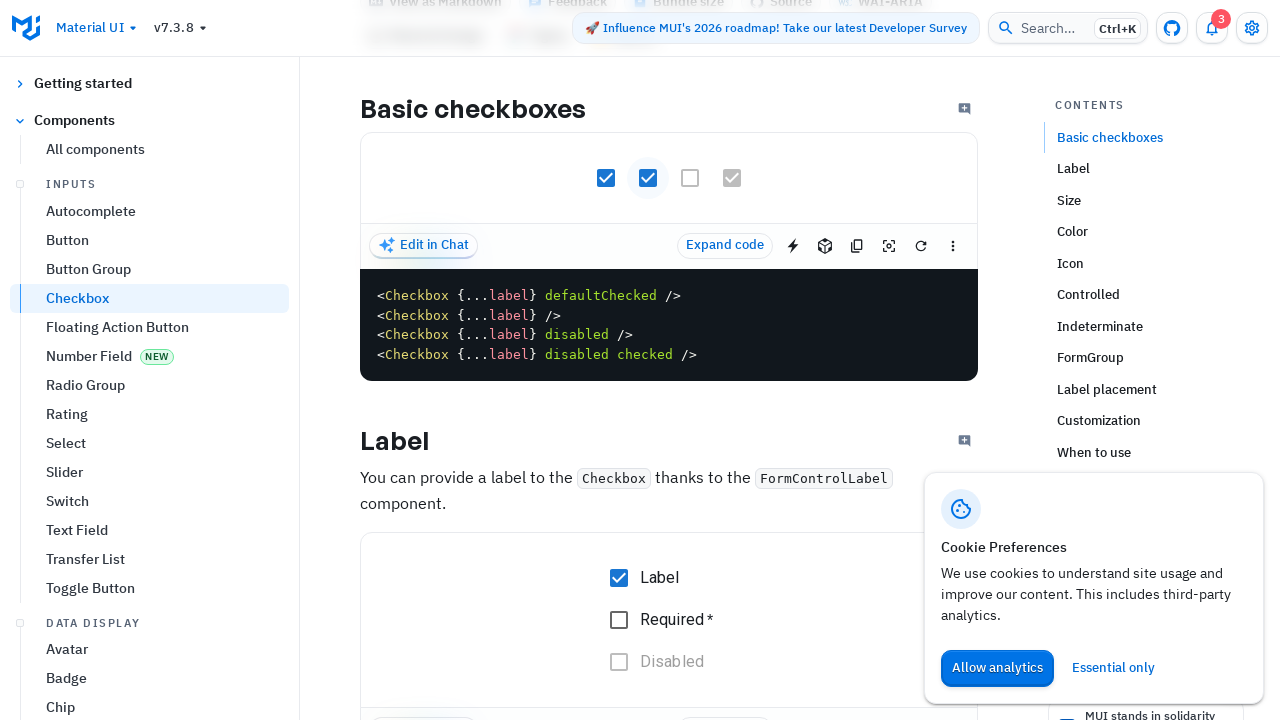

Checked if checkbox 6 is already checked: True
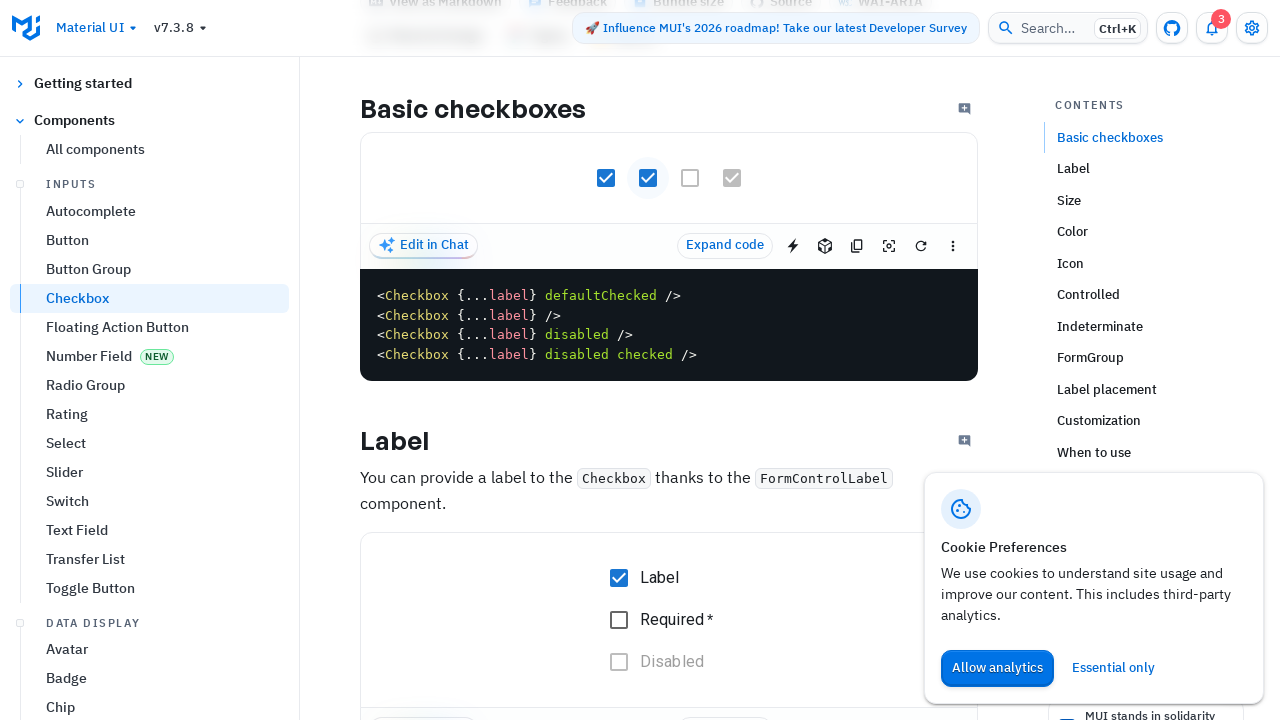

Selected checkbox at index 7
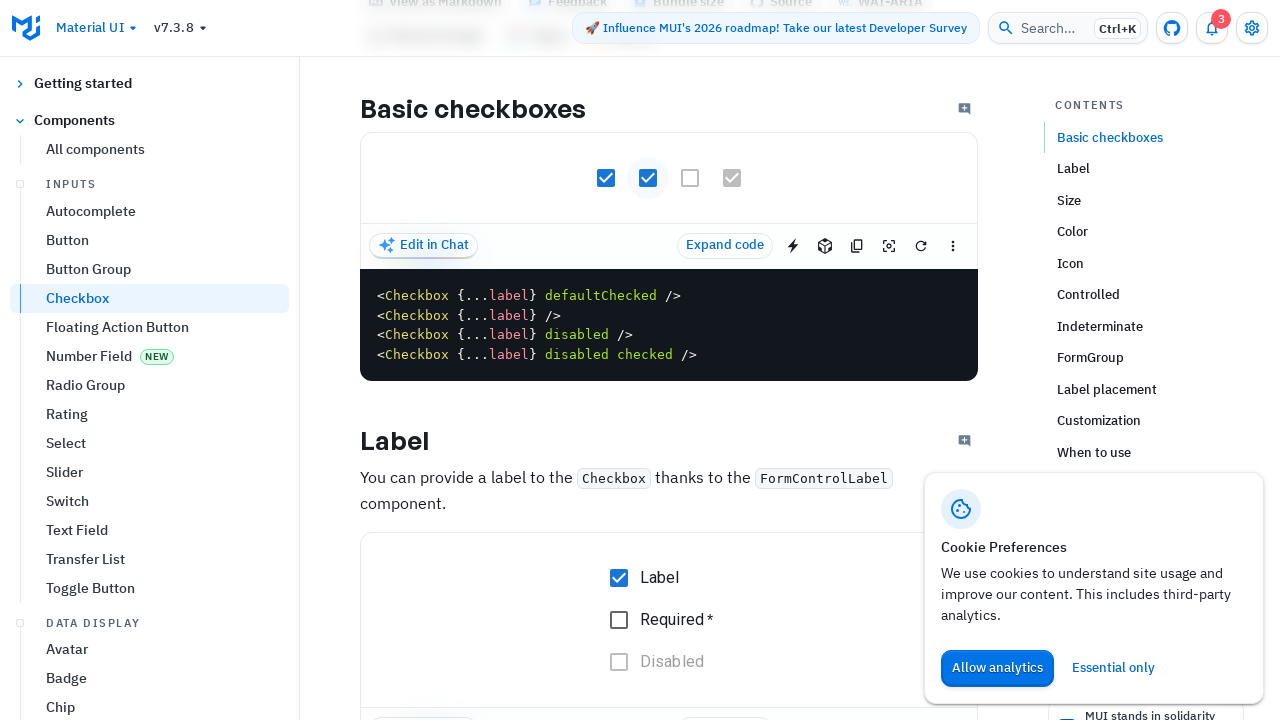

Checked if checkbox 7 is disabled: False
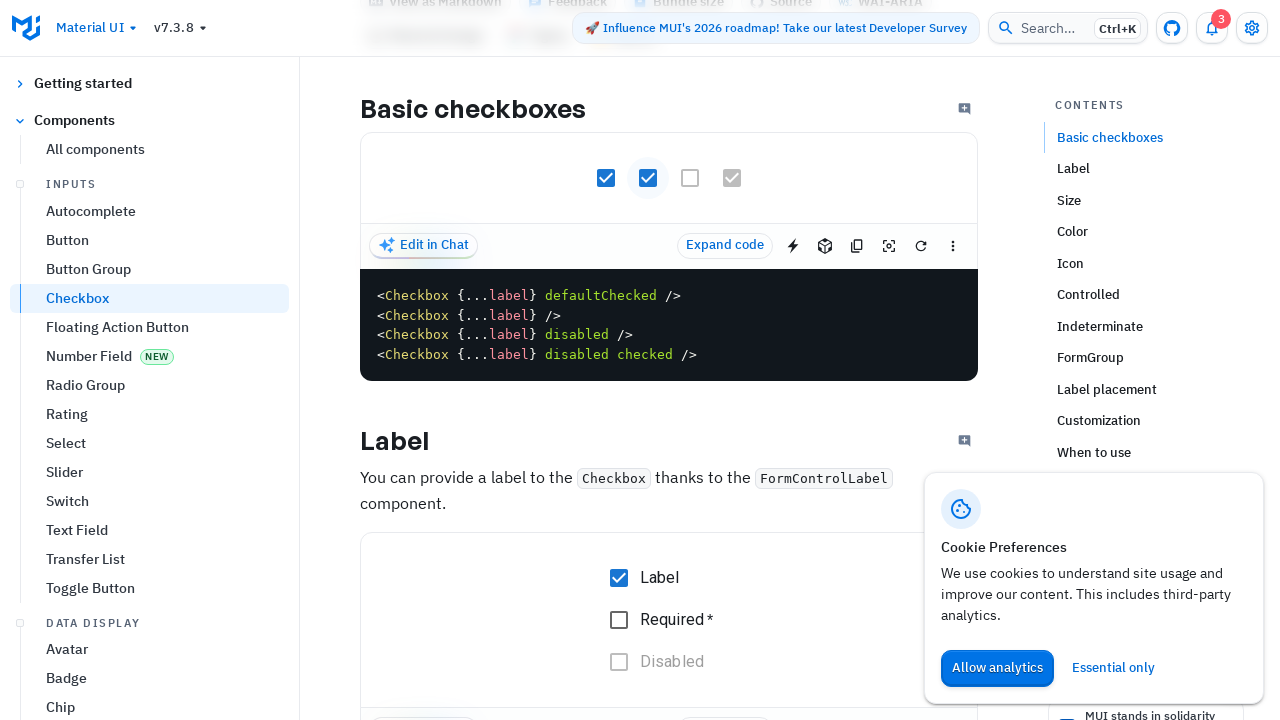

Checked if checkbox 7 is already checked: True
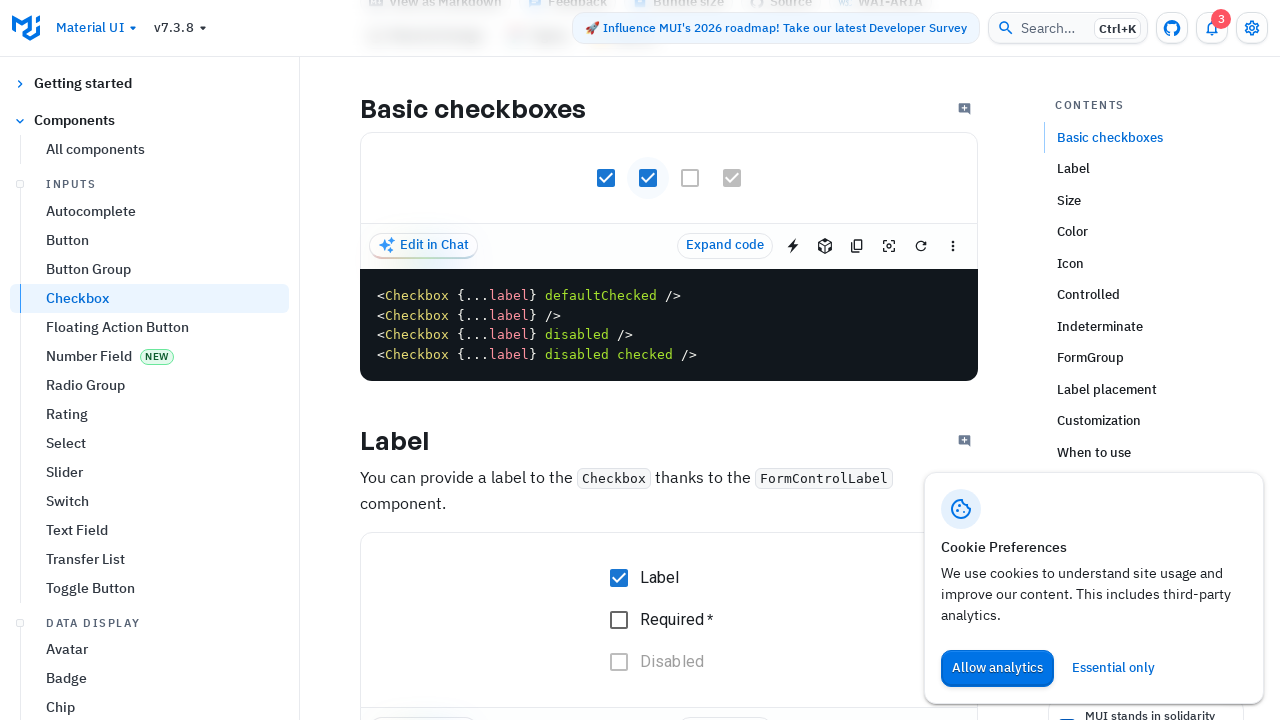

Selected checkbox at index 8
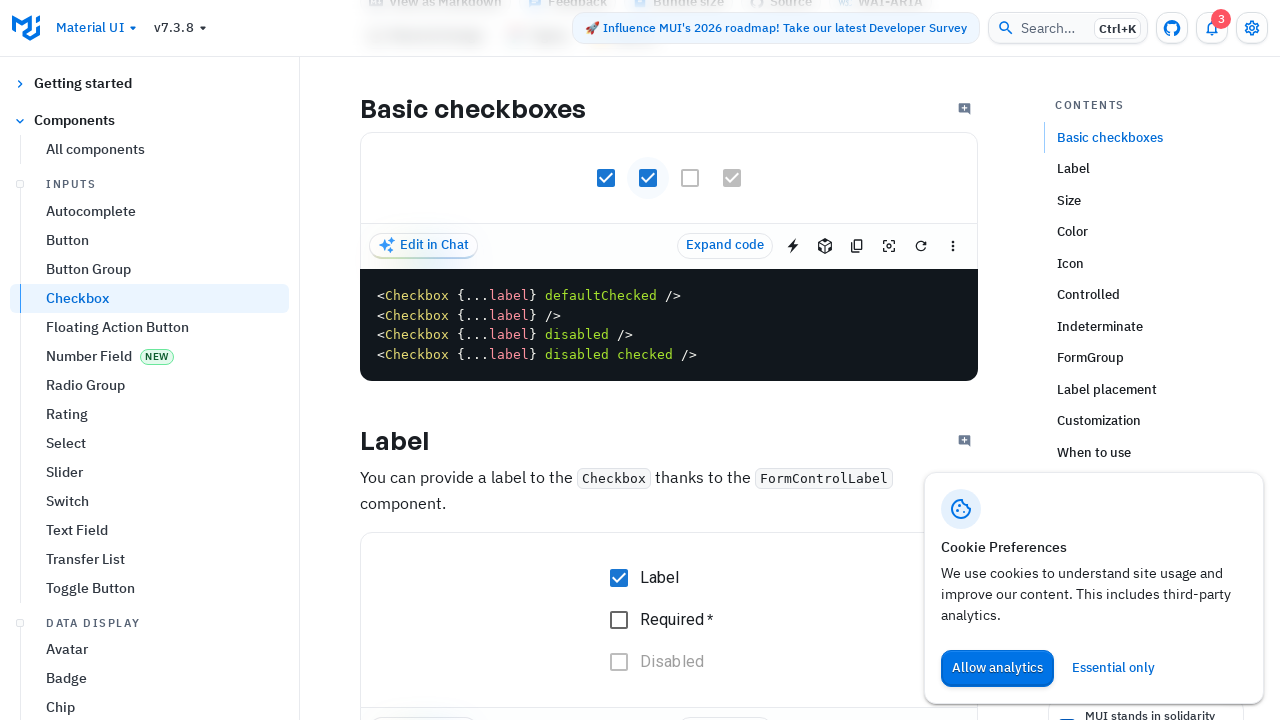

Checked if checkbox 8 is disabled: False
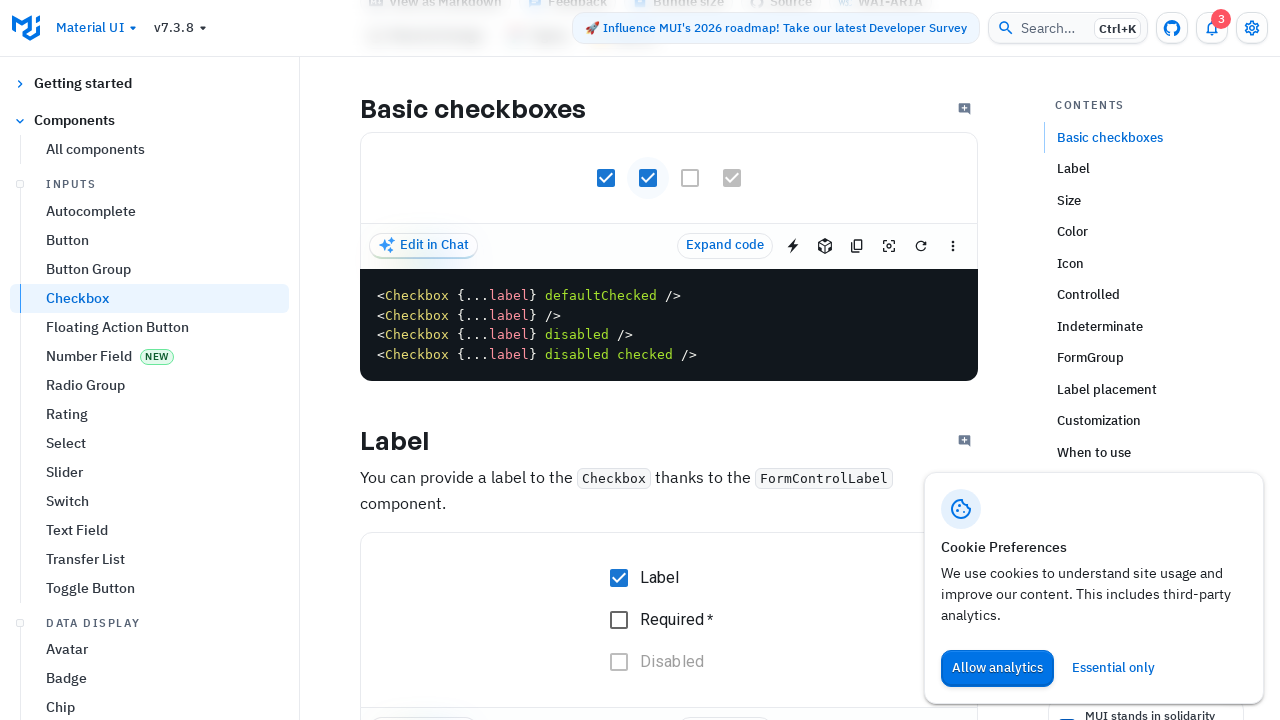

Checked if checkbox 8 is already checked: True
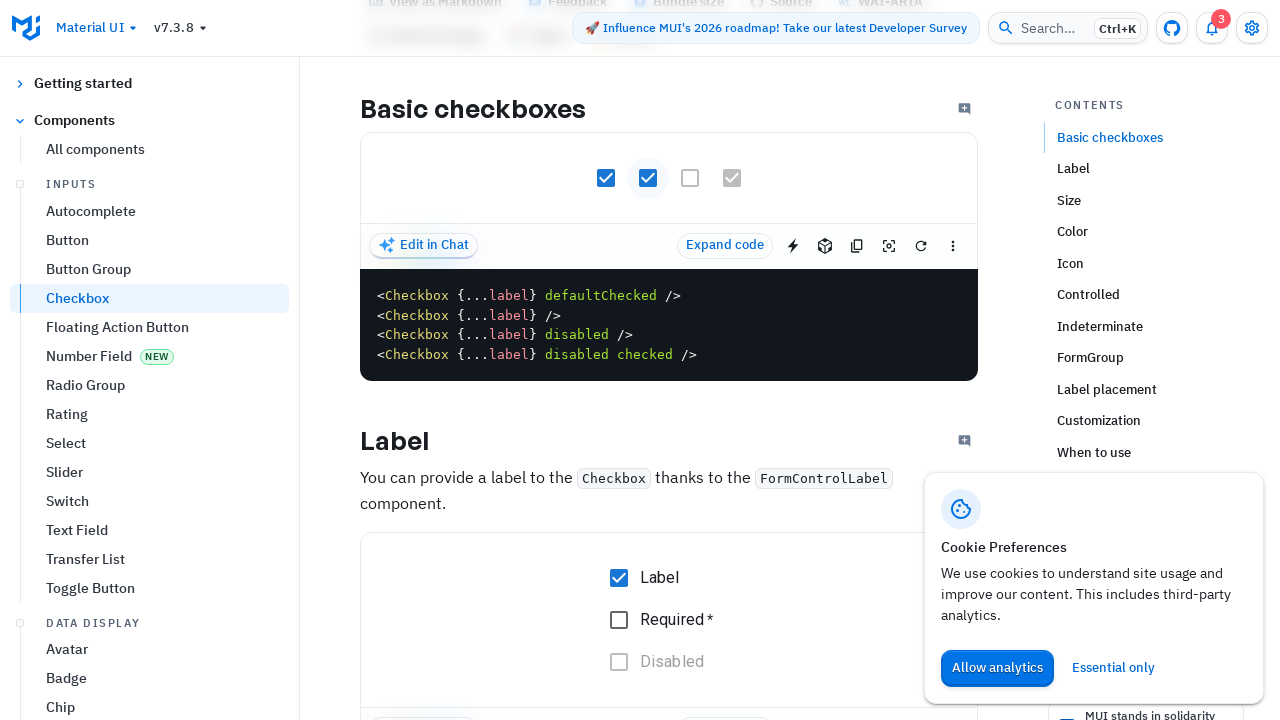

Selected checkbox at index 9
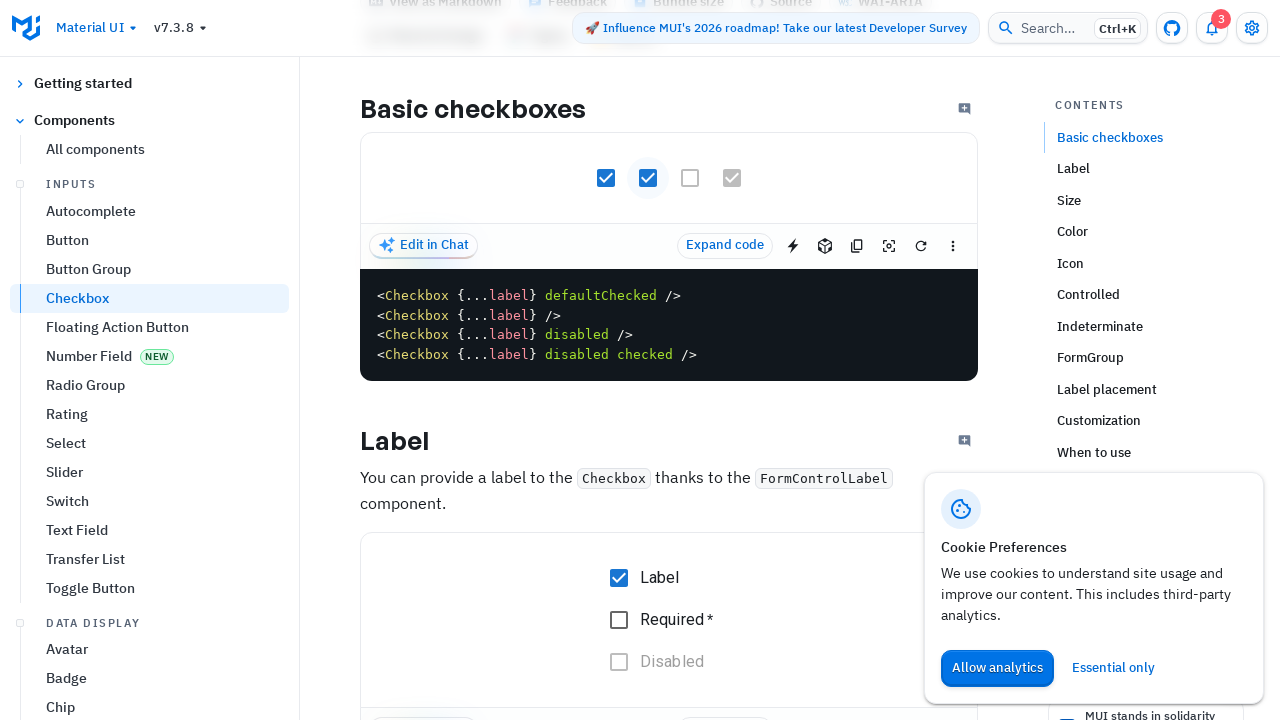

Checked if checkbox 9 is disabled: False
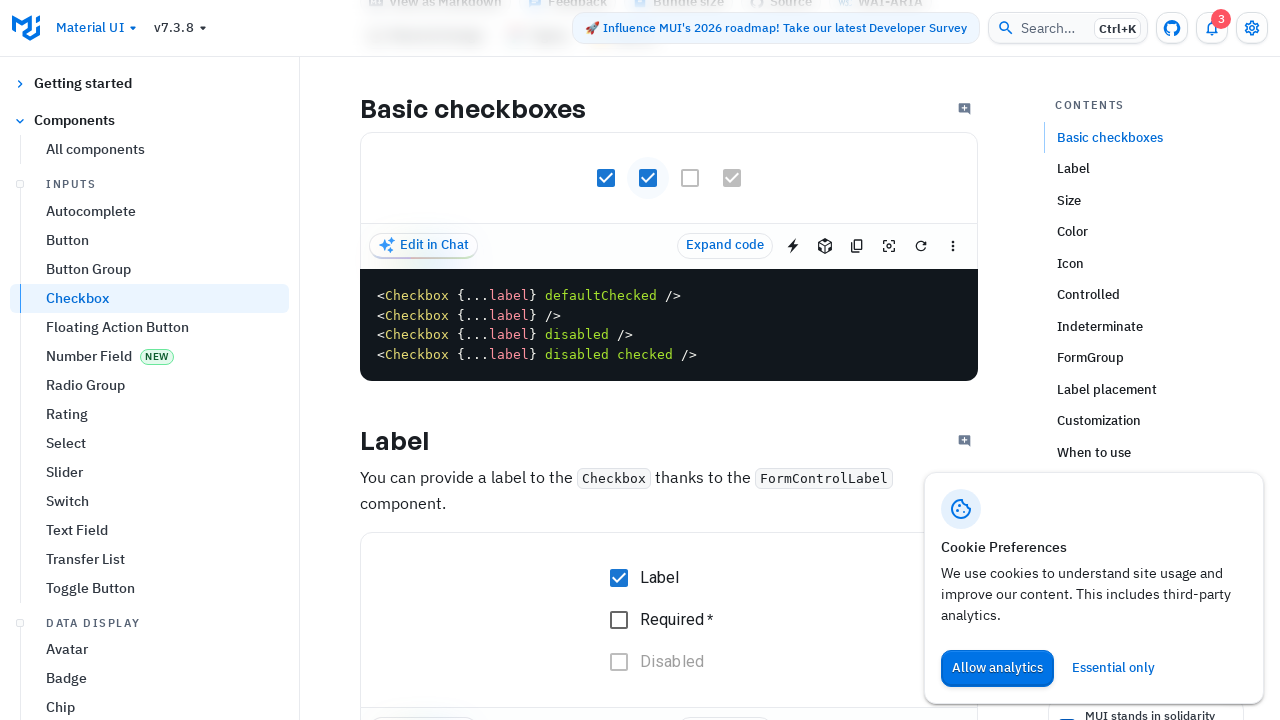

Checked if checkbox 9 is already checked: True
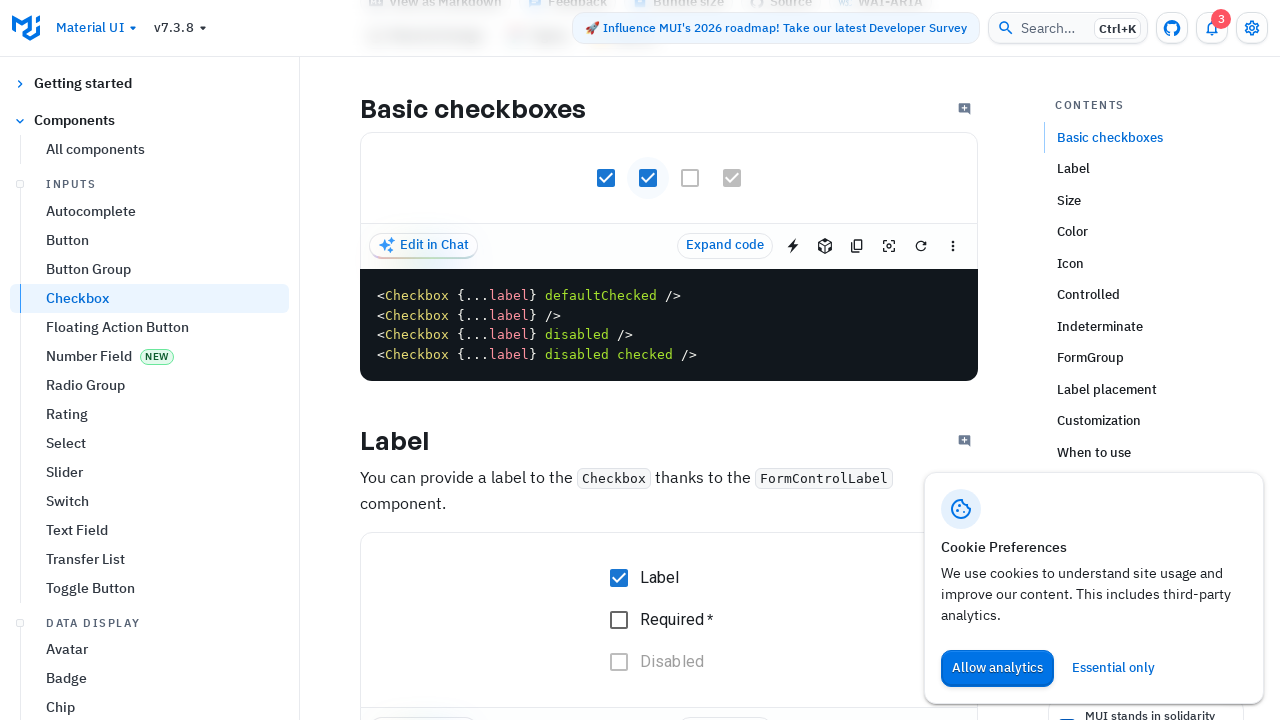

Selected checkbox at index 10
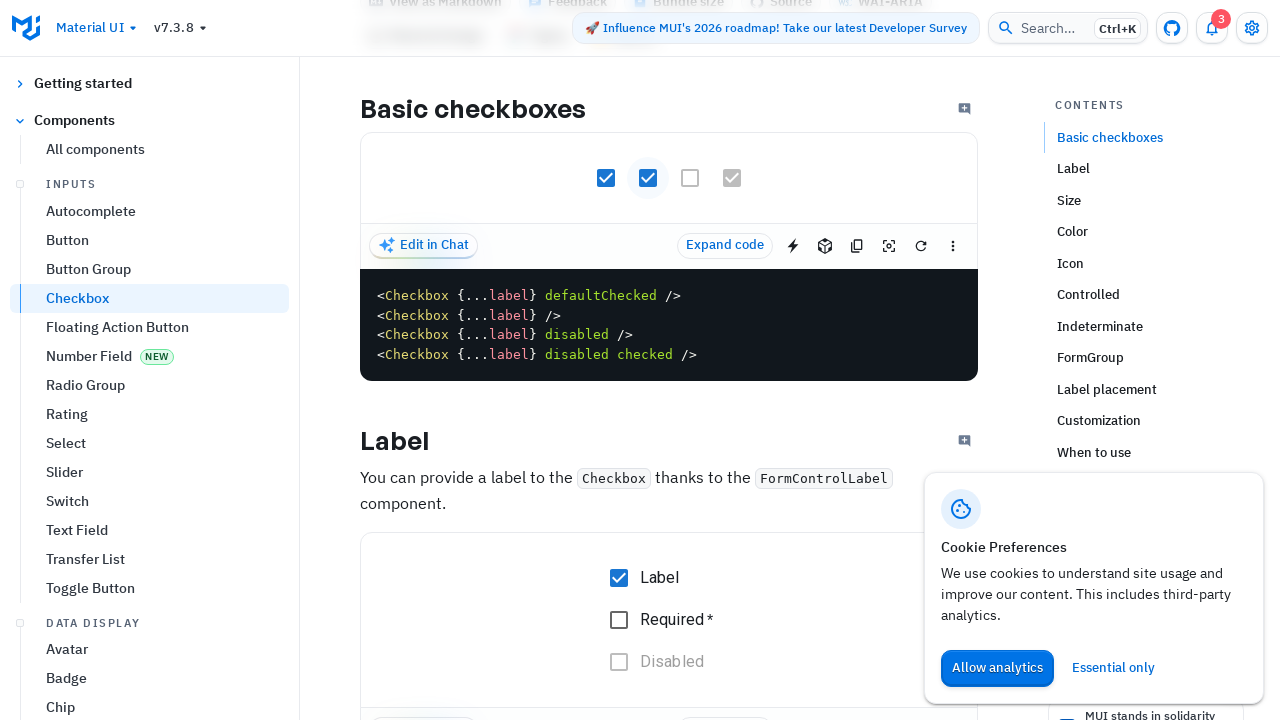

Checked if checkbox 10 is disabled: False
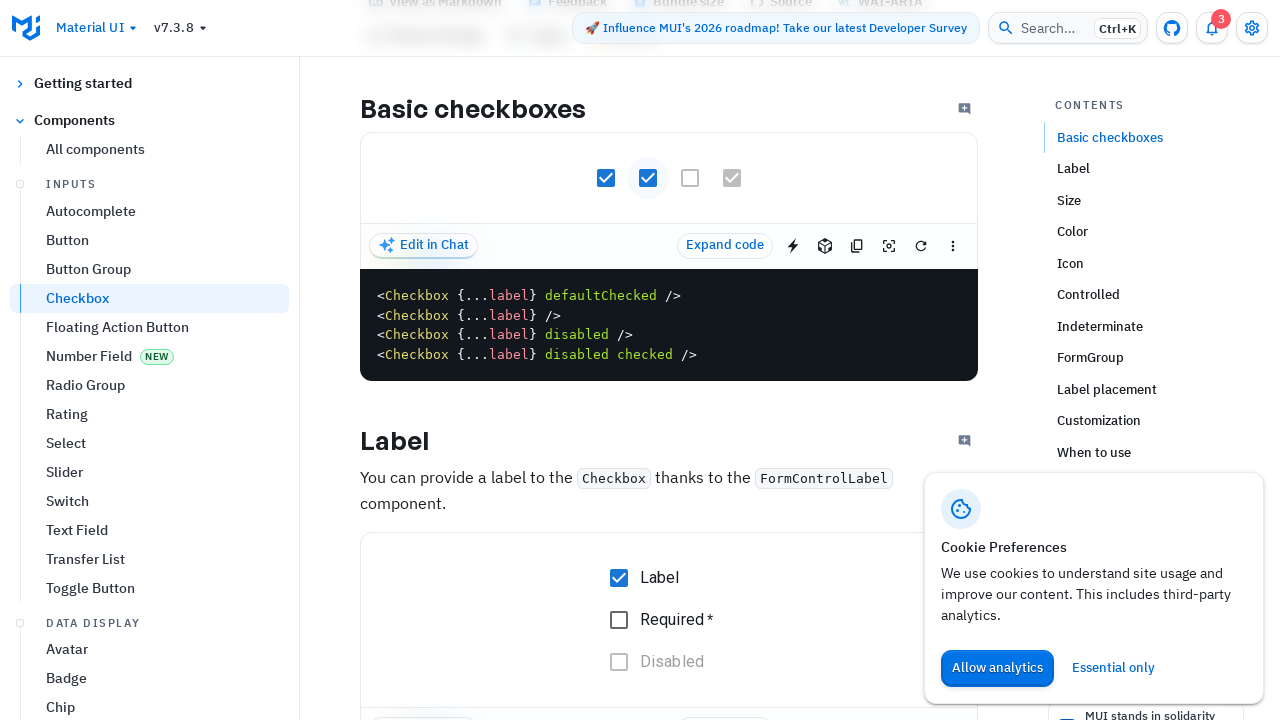

Checked if checkbox 10 is already checked: True
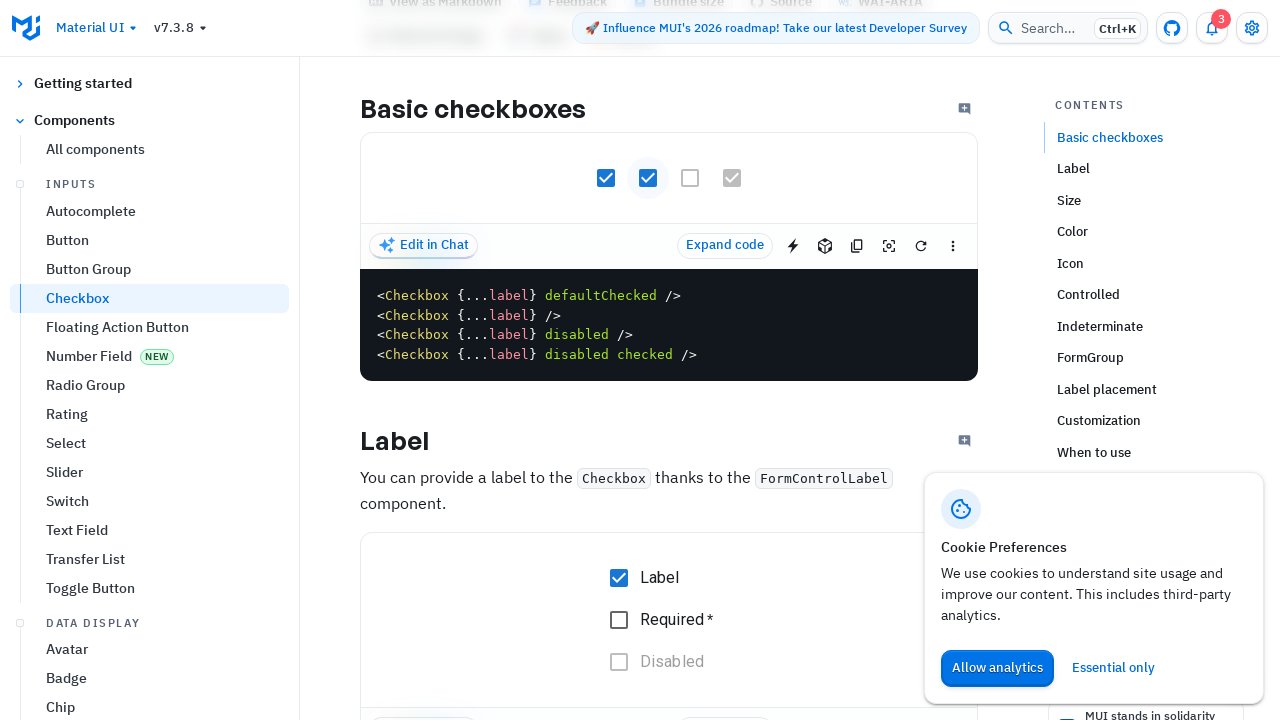

Selected checkbox at index 11
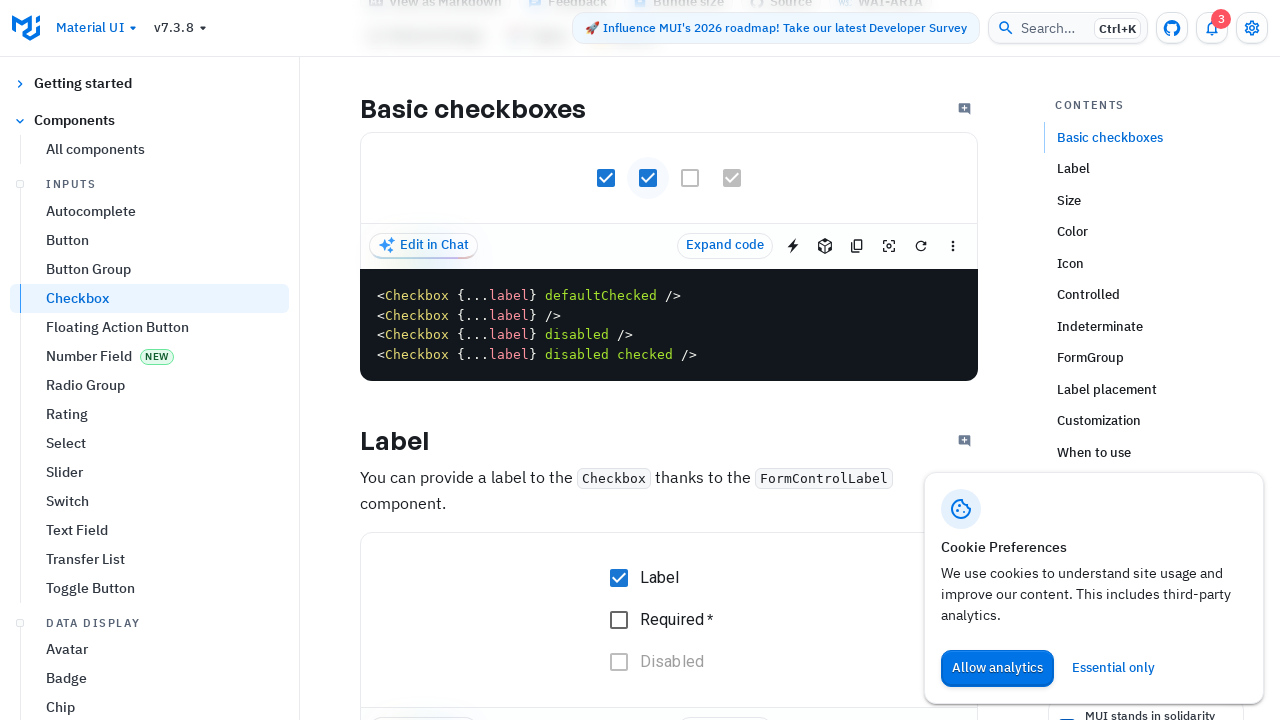

Checked if checkbox 11 is disabled: False
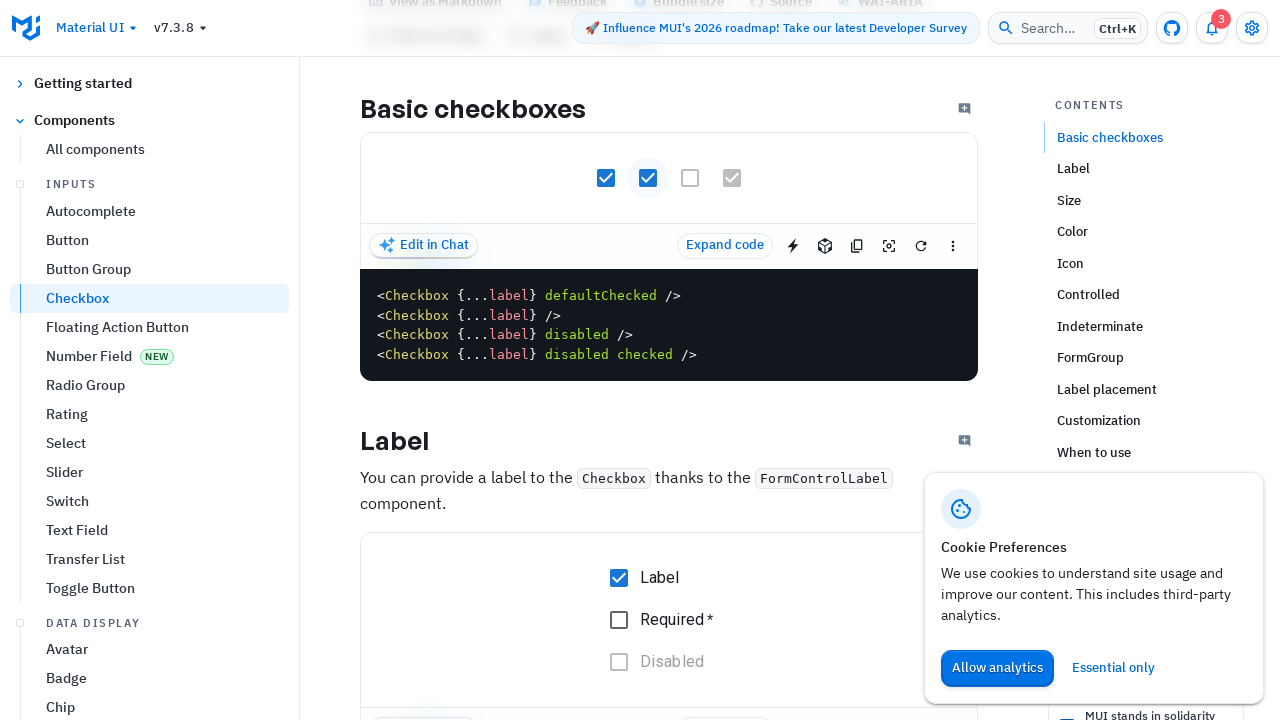

Checked if checkbox 11 is already checked: True
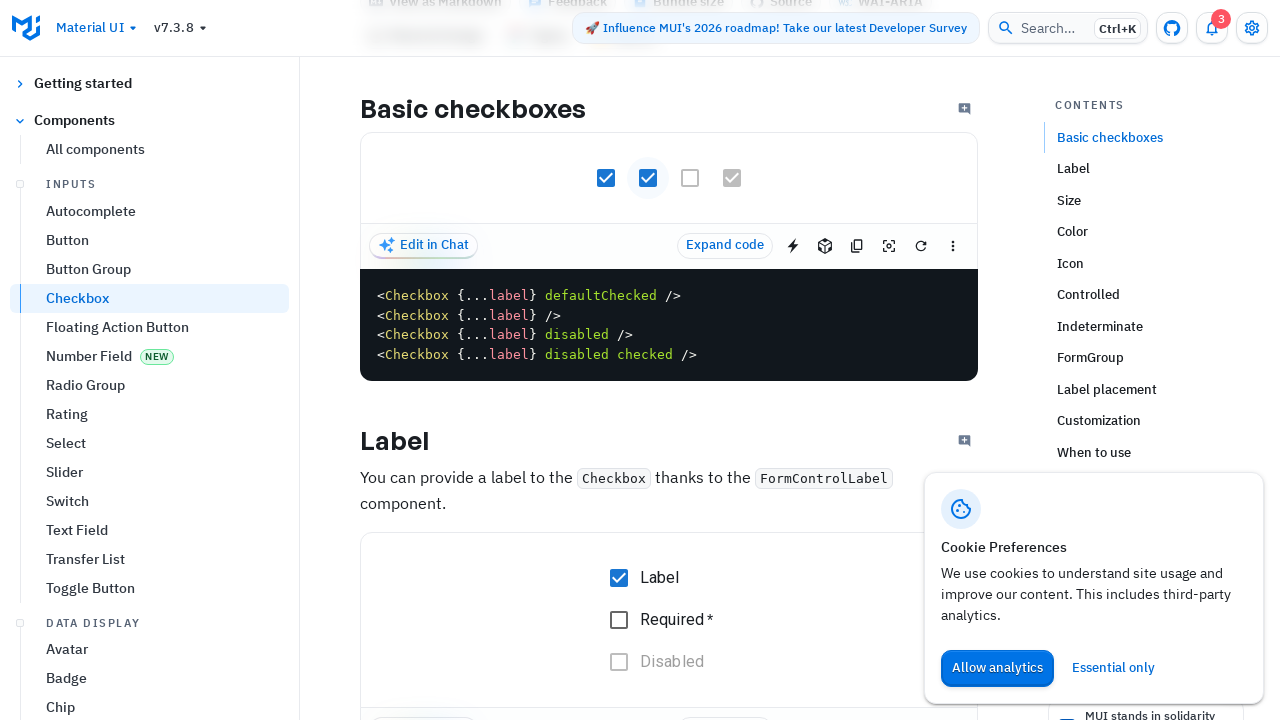

Selected checkbox at index 12
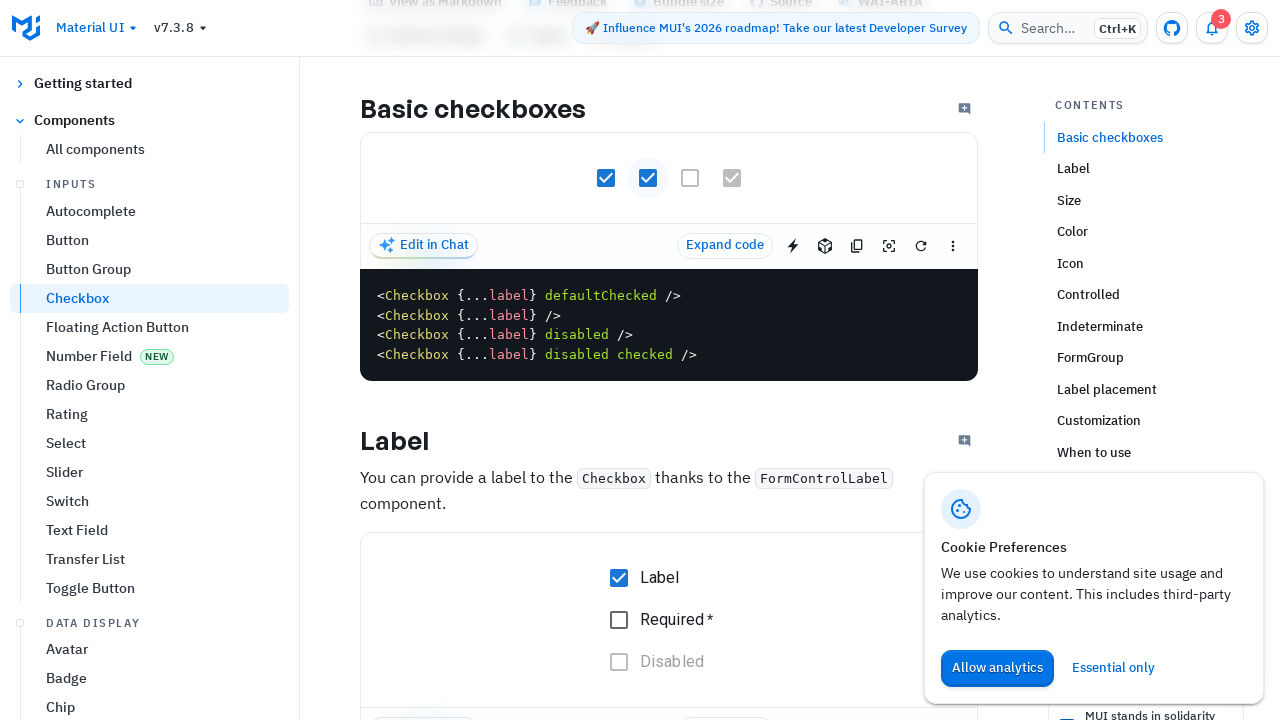

Checked if checkbox 12 is disabled: False
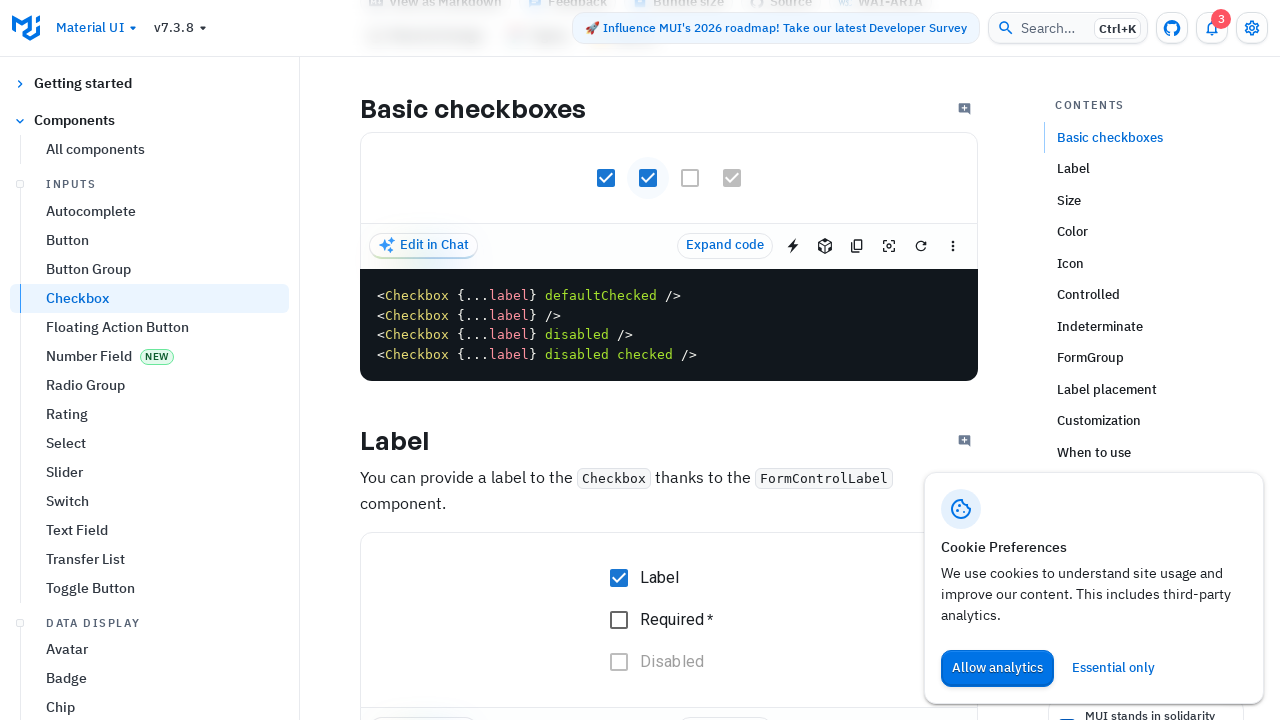

Checked if checkbox 12 is already checked: False
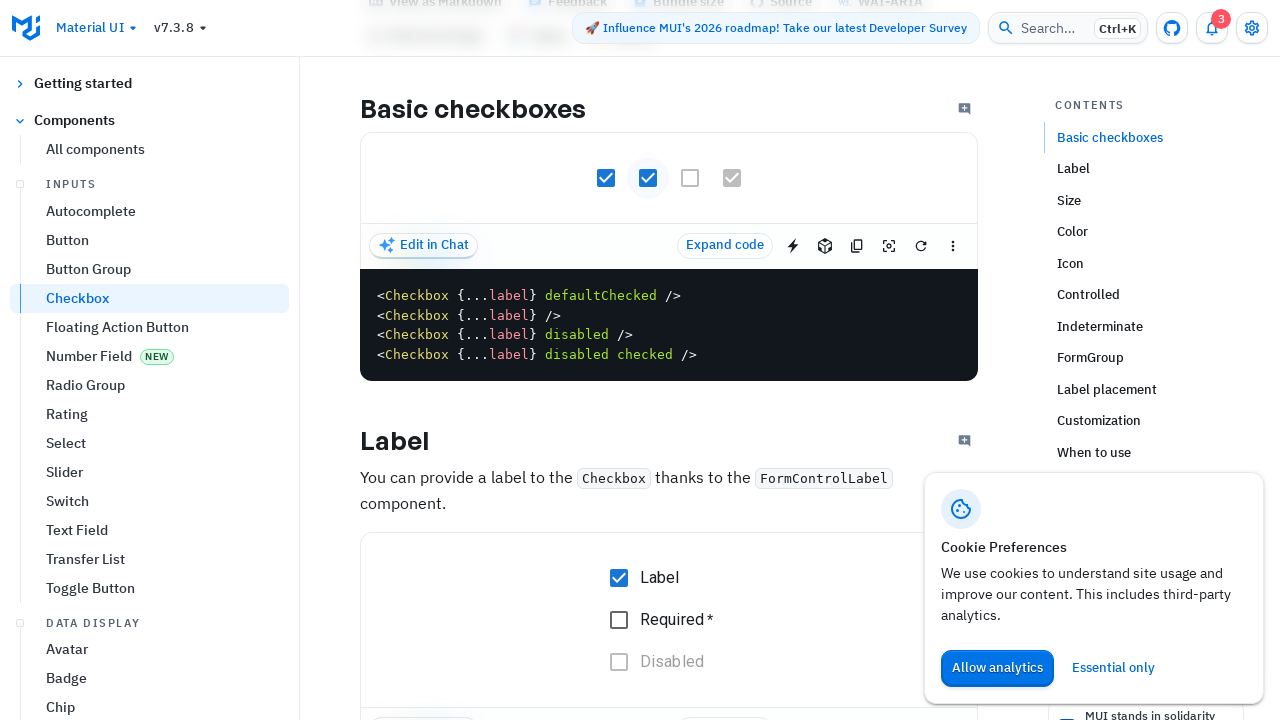

Clicked enabled unchecked checkbox at index 12 at (648, 360) on [aria-label="Checkbox demo"] >> nth=12
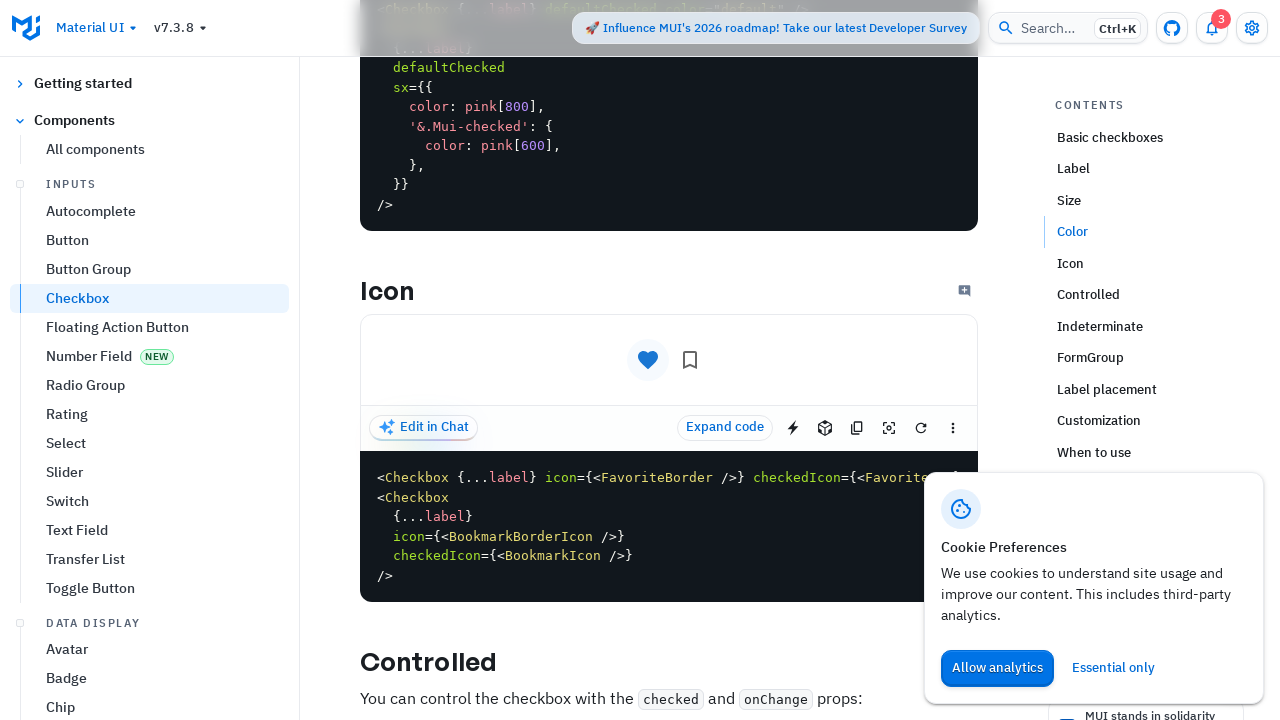

Selected checkbox at index 13
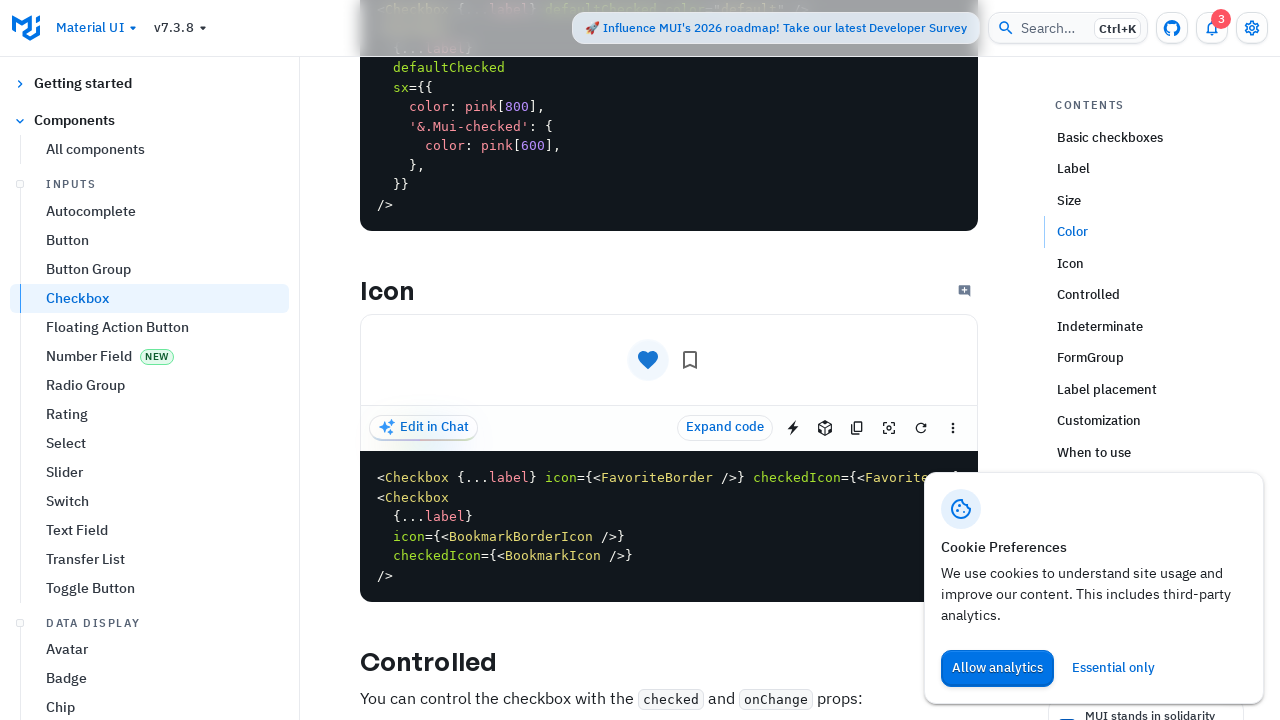

Checked if checkbox 13 is disabled: False
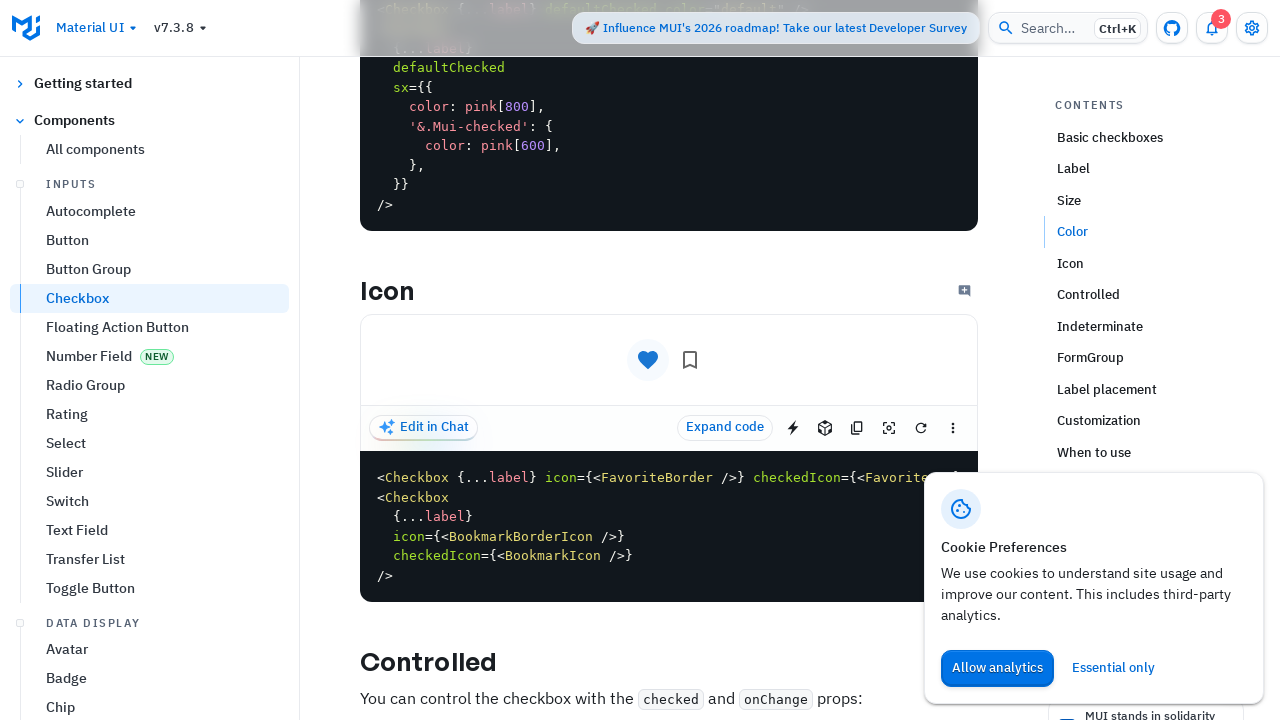

Checked if checkbox 13 is already checked: False
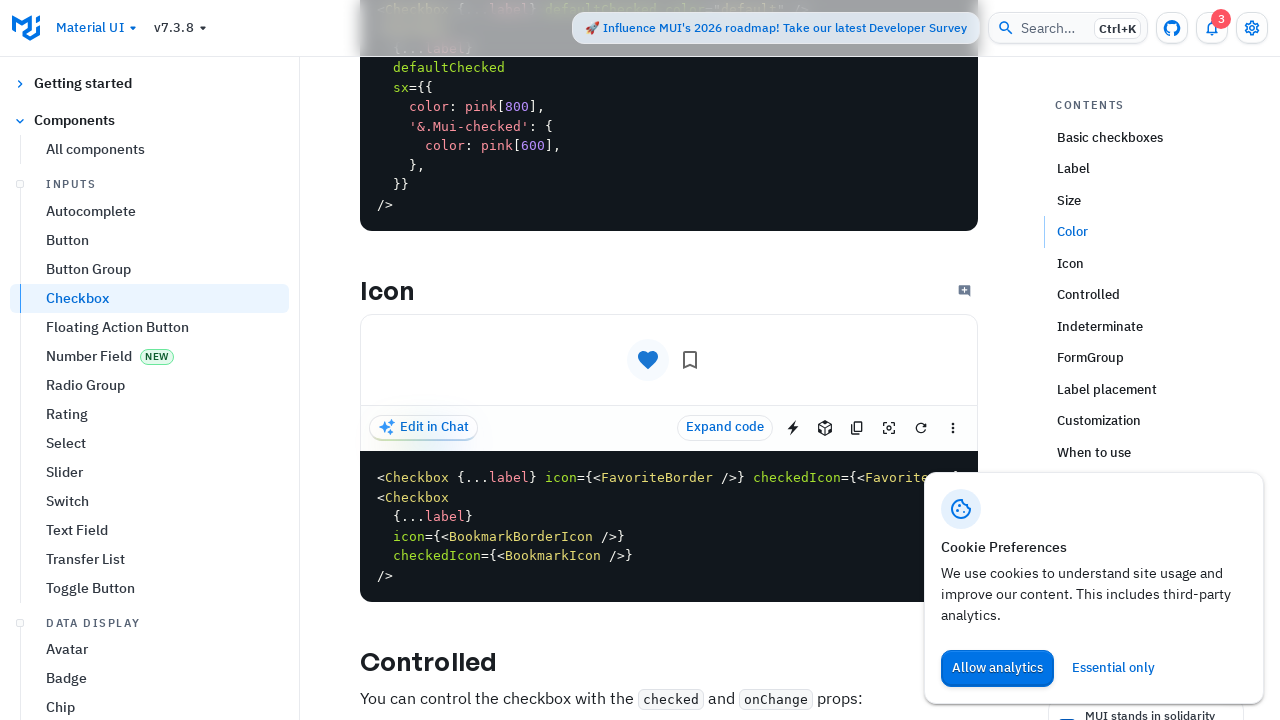

Clicked enabled unchecked checkbox at index 13 at (690, 360) on [aria-label="Checkbox demo"] >> nth=13
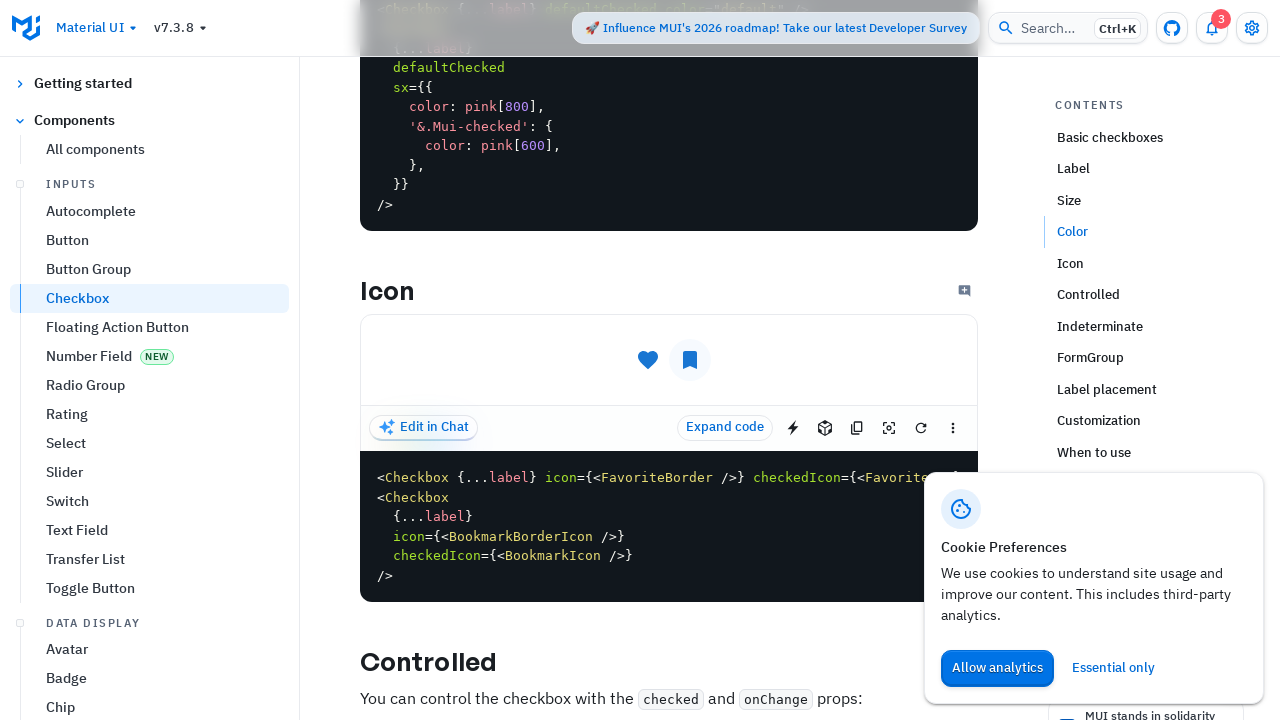

Selected checkbox at index 14
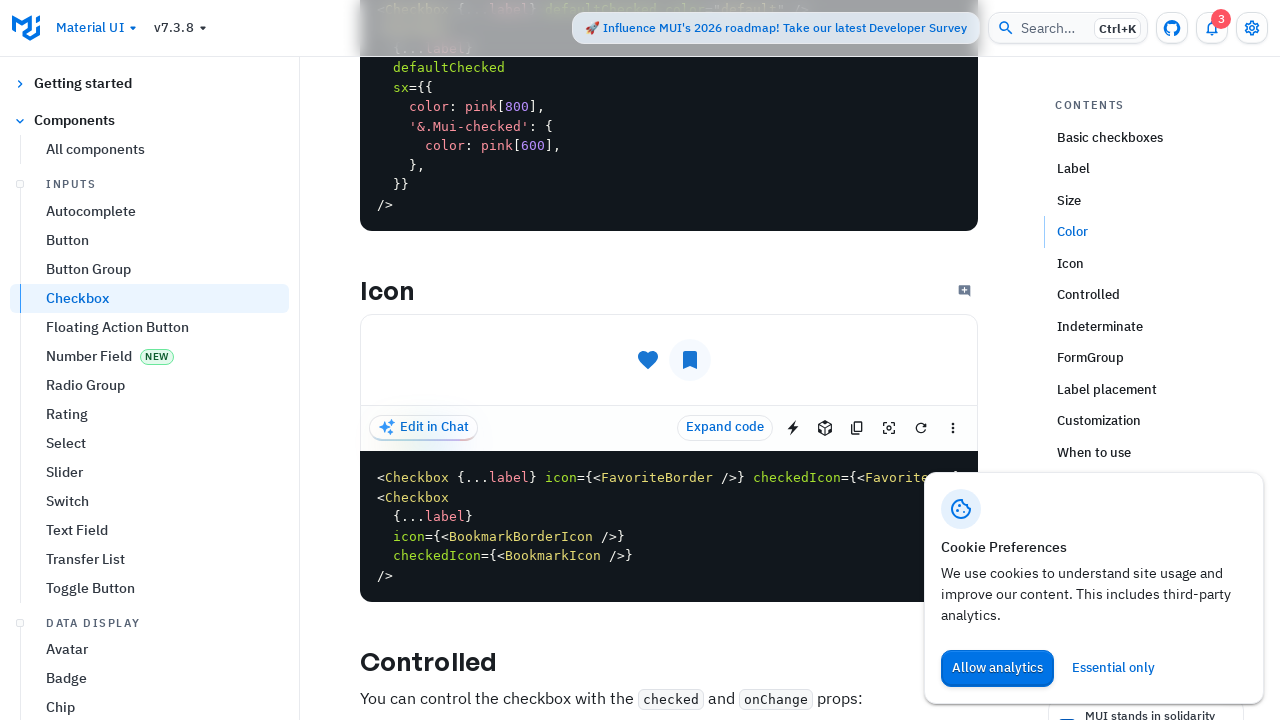

Checked if checkbox 14 is disabled: False
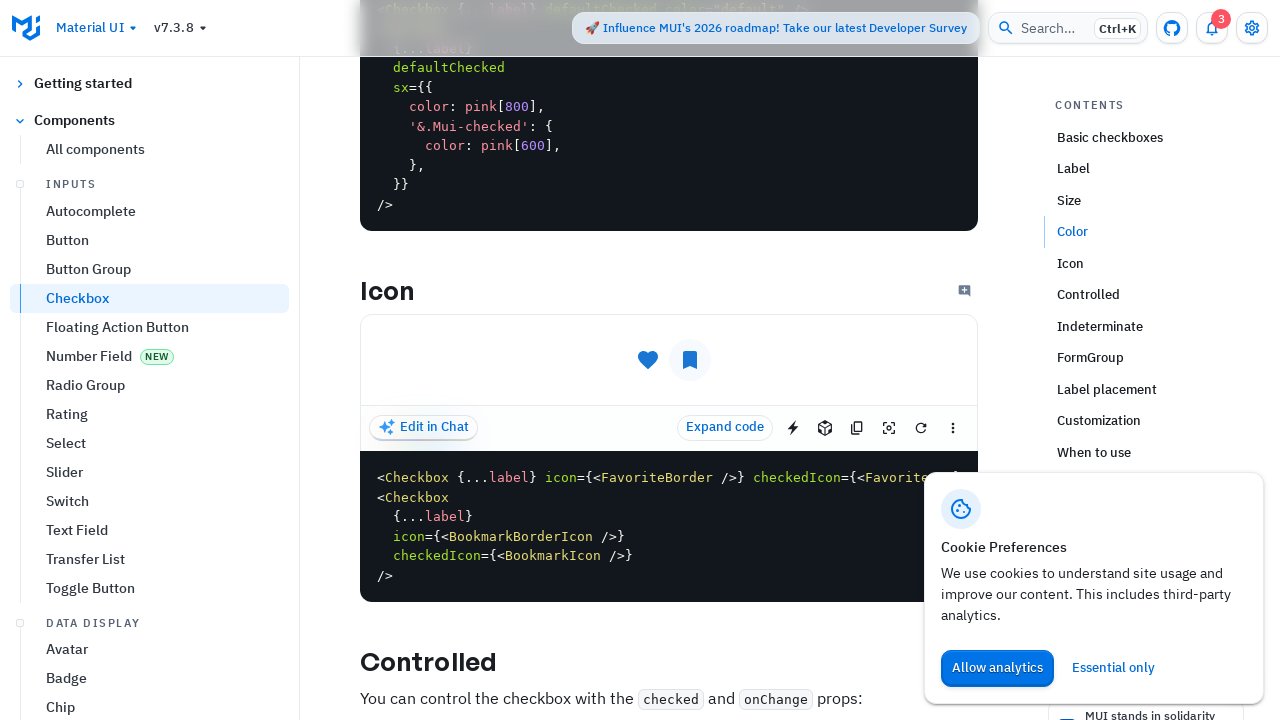

Checked if checkbox 14 is already checked: False
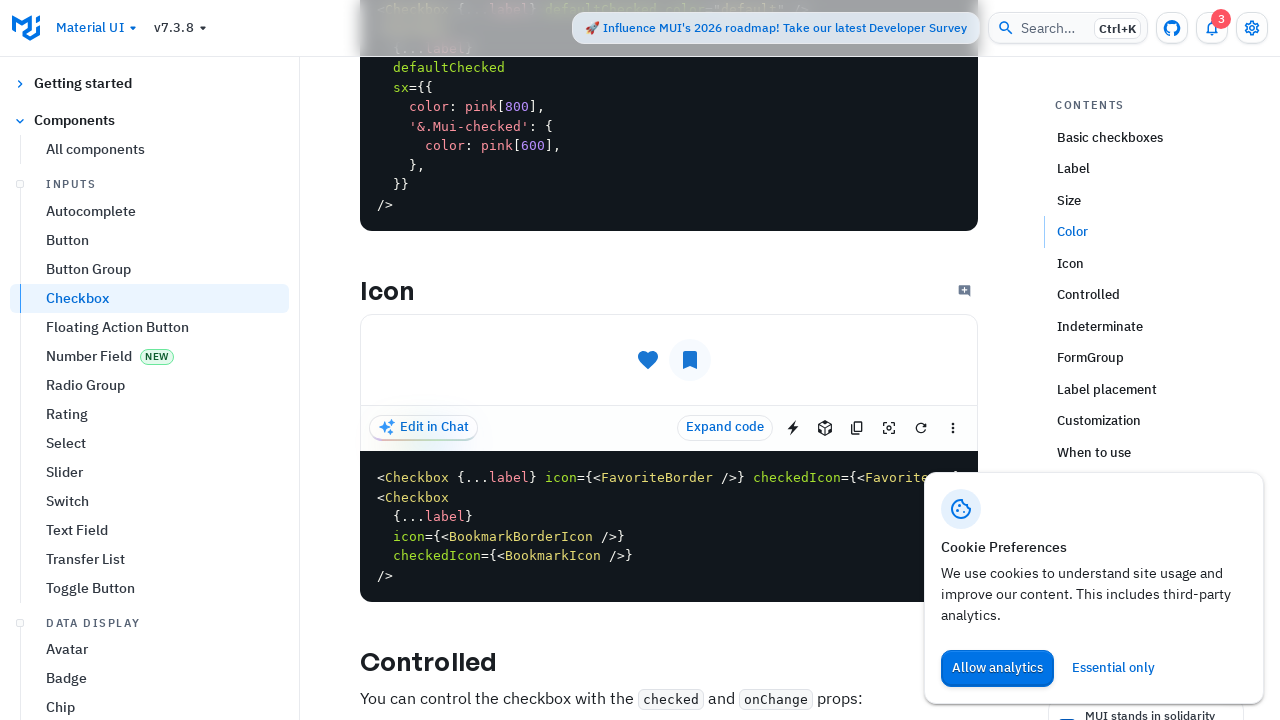

Clicked enabled unchecked checkbox at index 14 at (635, 361) on [aria-label="Checkbox demo"] >> nth=14
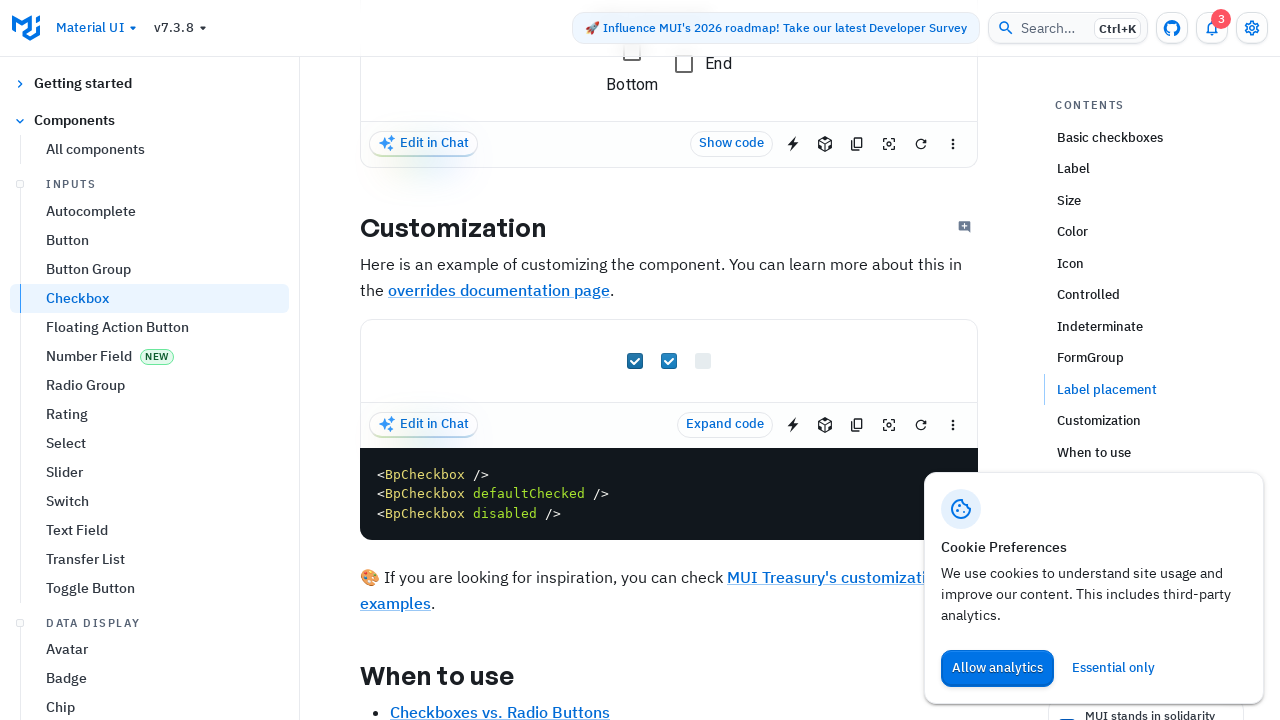

Selected checkbox at index 15
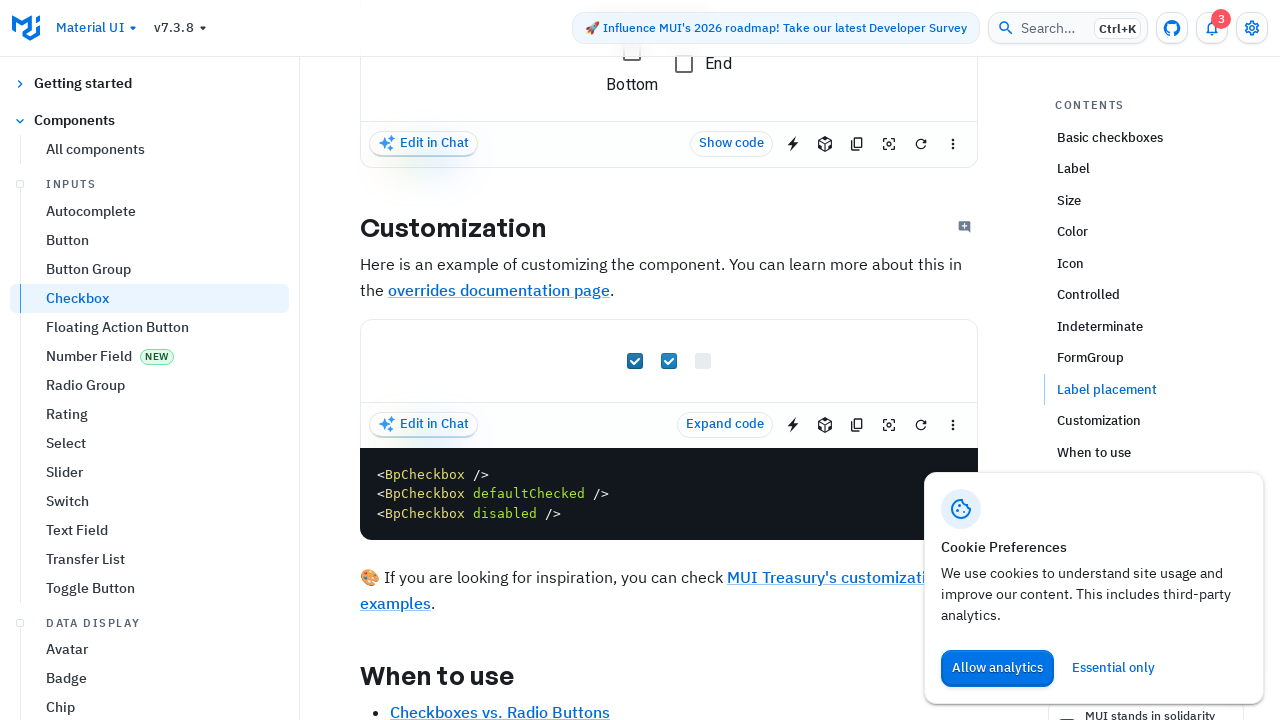

Checked if checkbox 15 is disabled: False
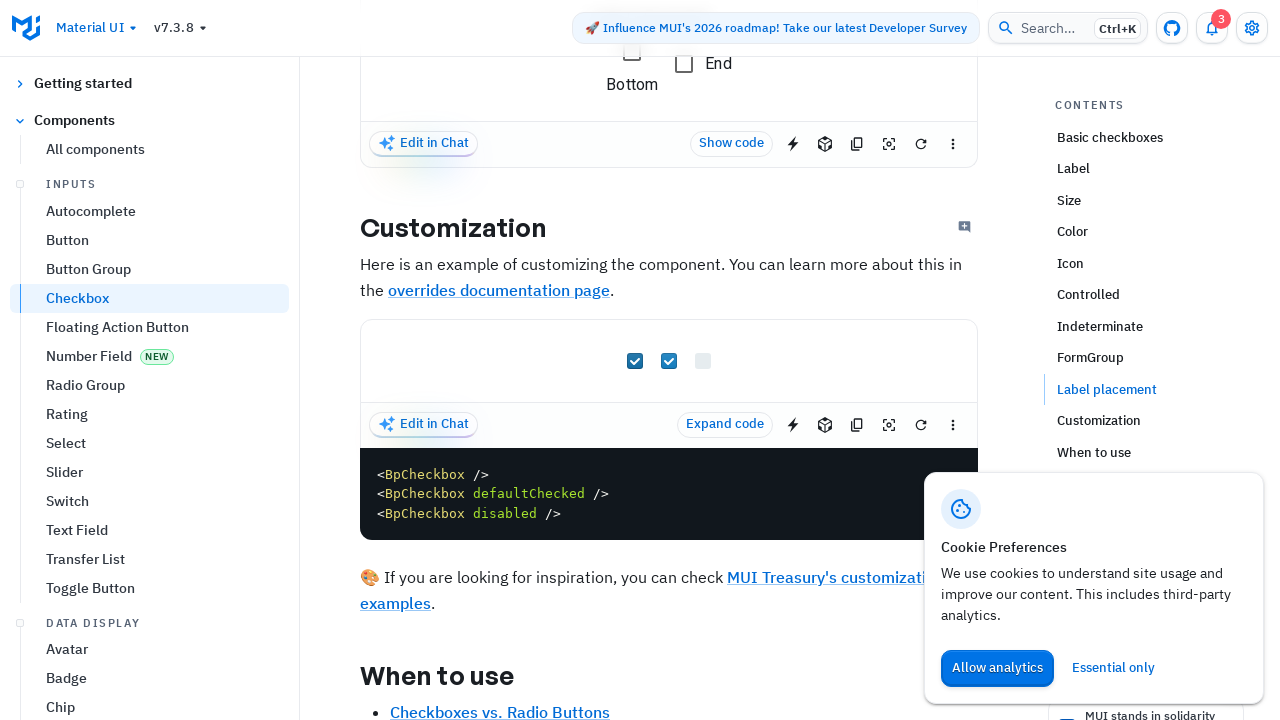

Checked if checkbox 15 is already checked: True
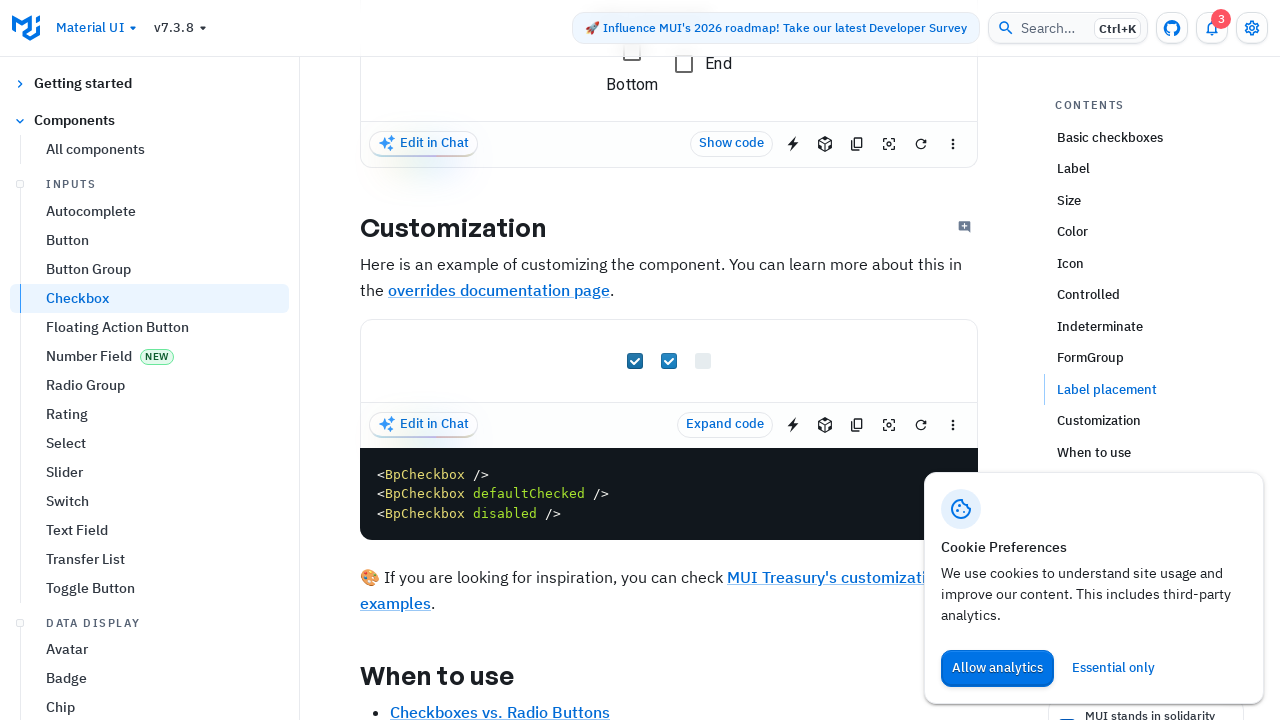

Selected checkbox at index 16
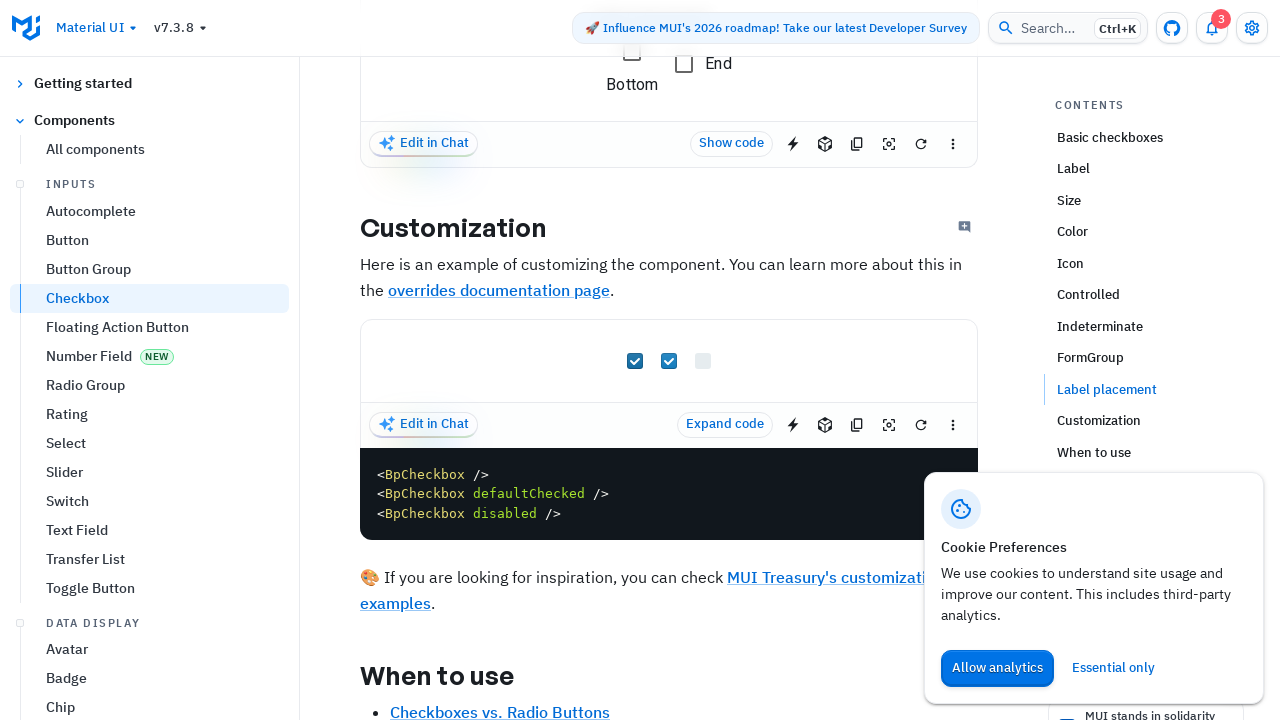

Checked if checkbox 16 is disabled: True
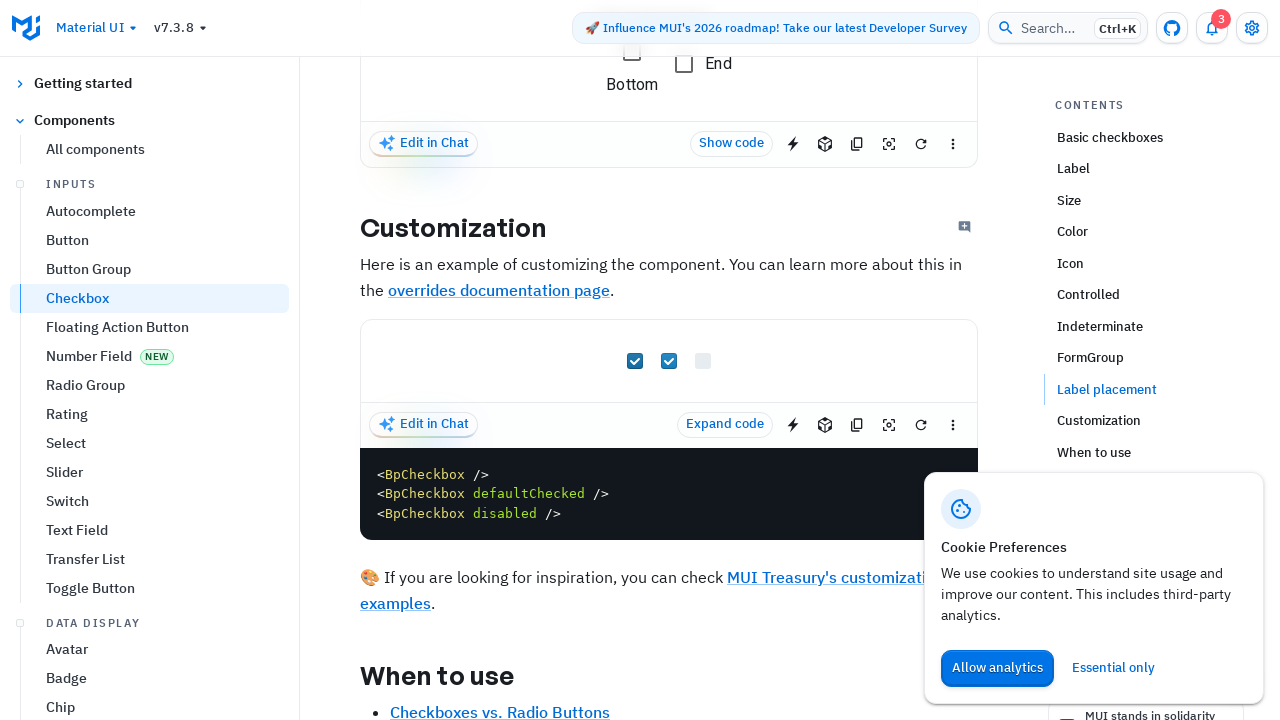

Checked if checkbox 16 is already checked: False
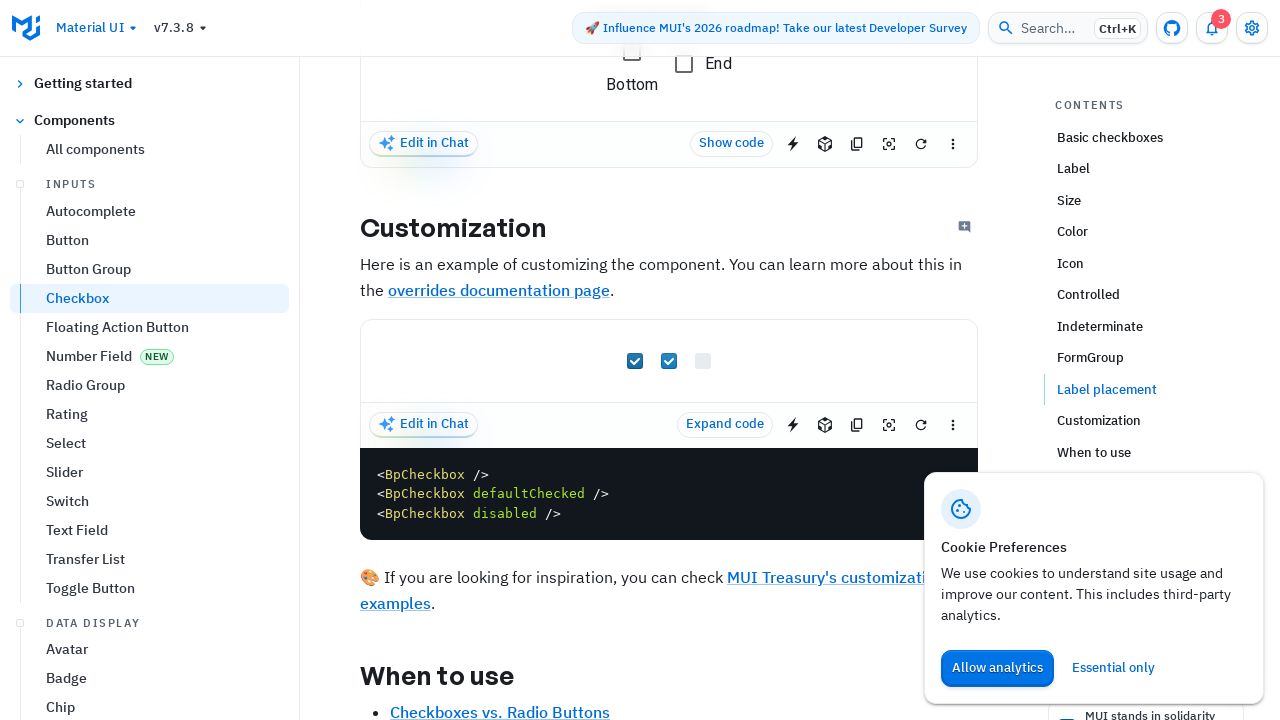

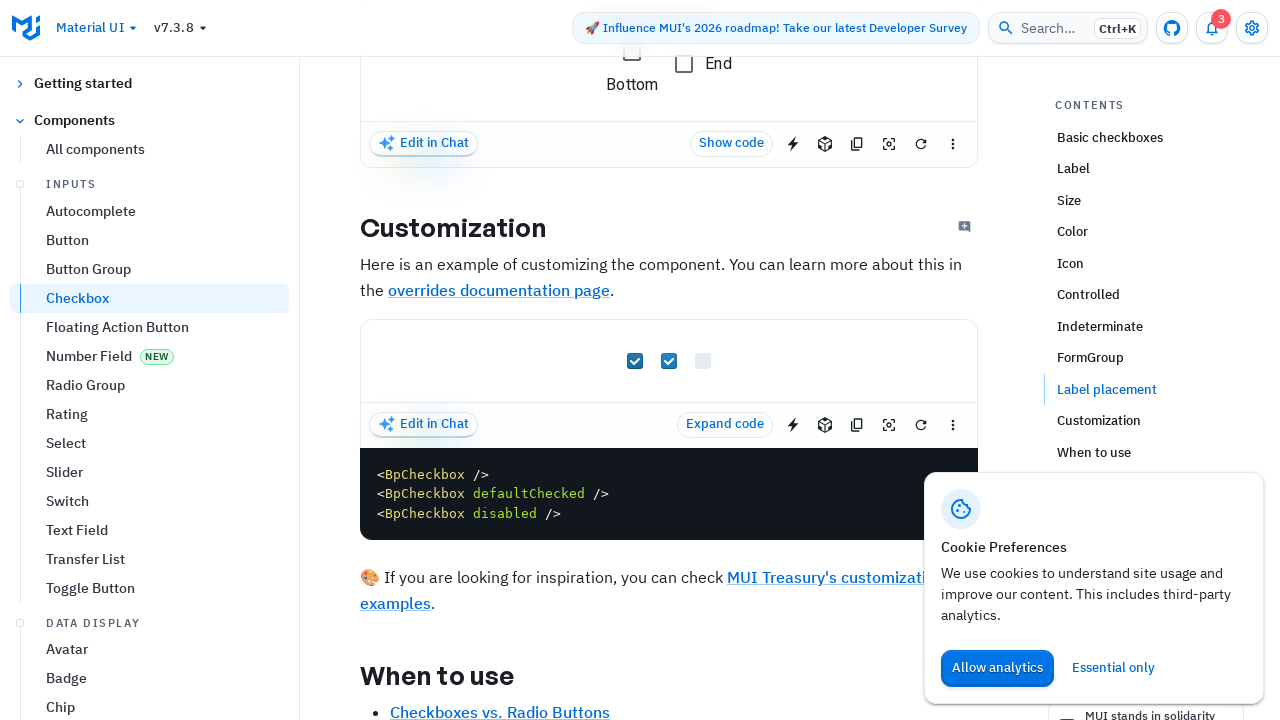